Tests a todo app by adding 5 new items to the list and then marking all 10 items (5 existing + 5 new) as completed by clicking their checkboxes.

Starting URL: https://lambdatest.github.io/sample-todo-app/

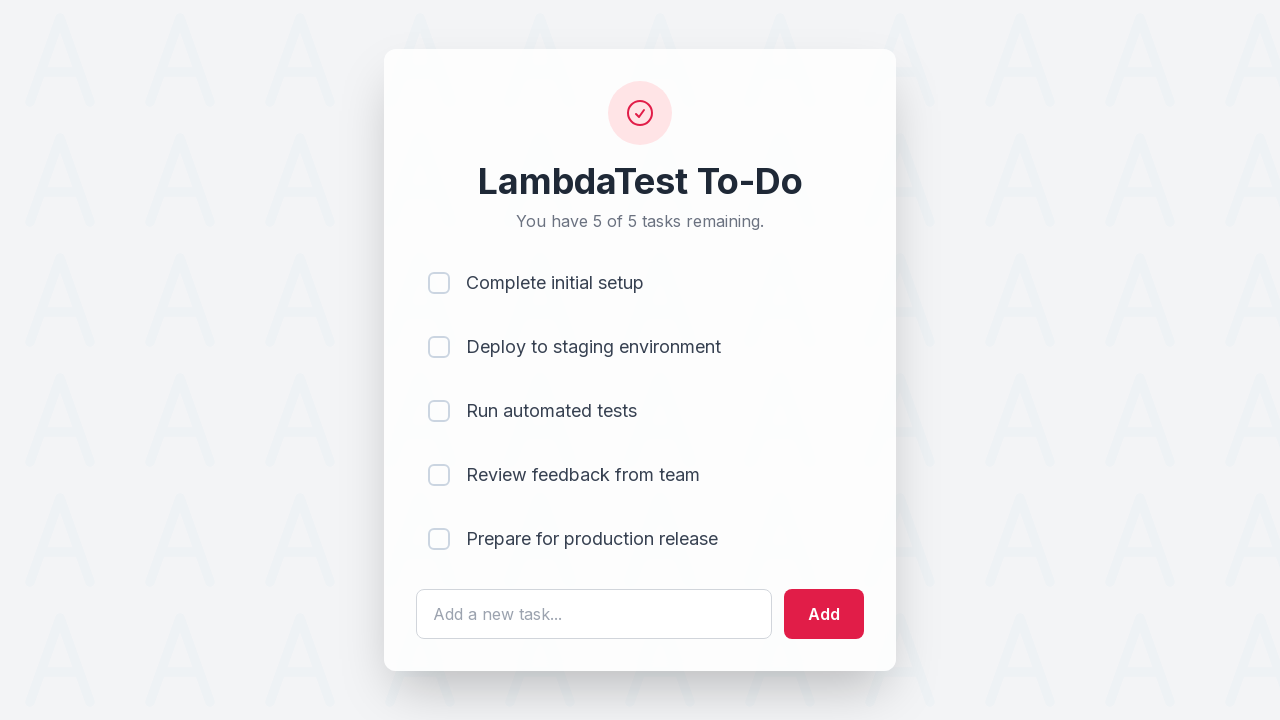

Waited for todo input field to load
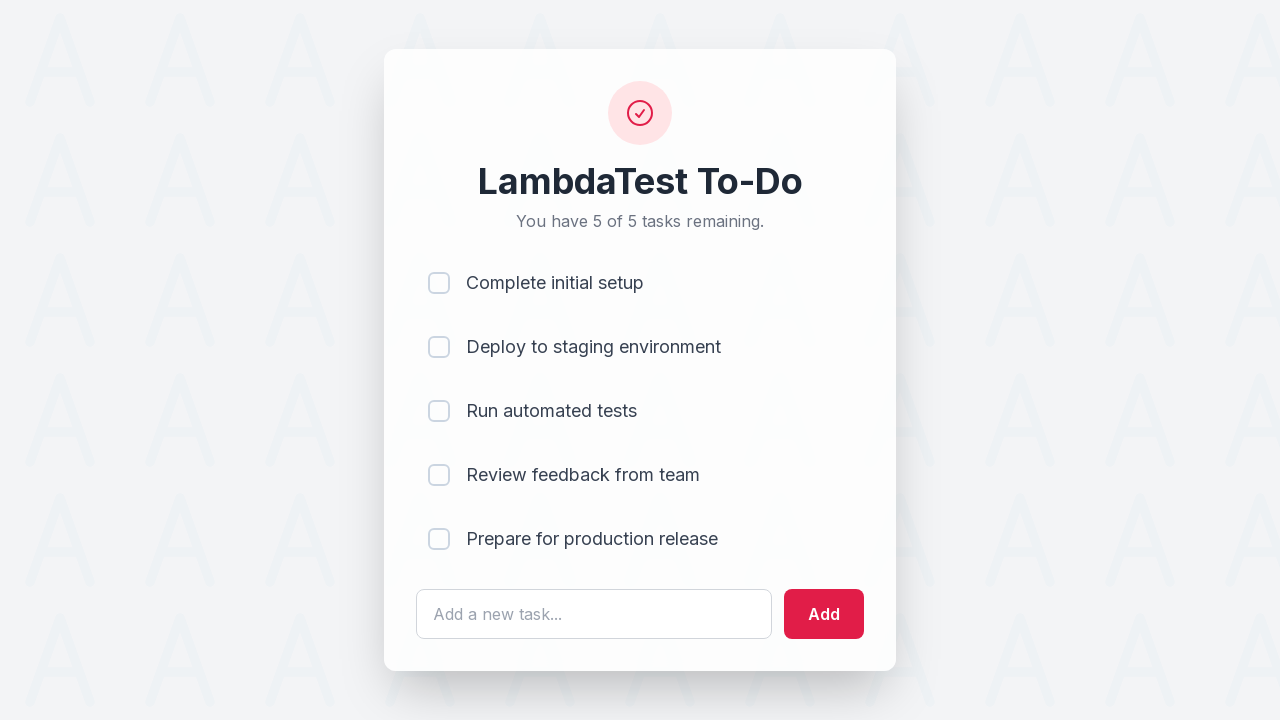

Clicked todo input field to add item 1 at (594, 614) on #sampletodotext
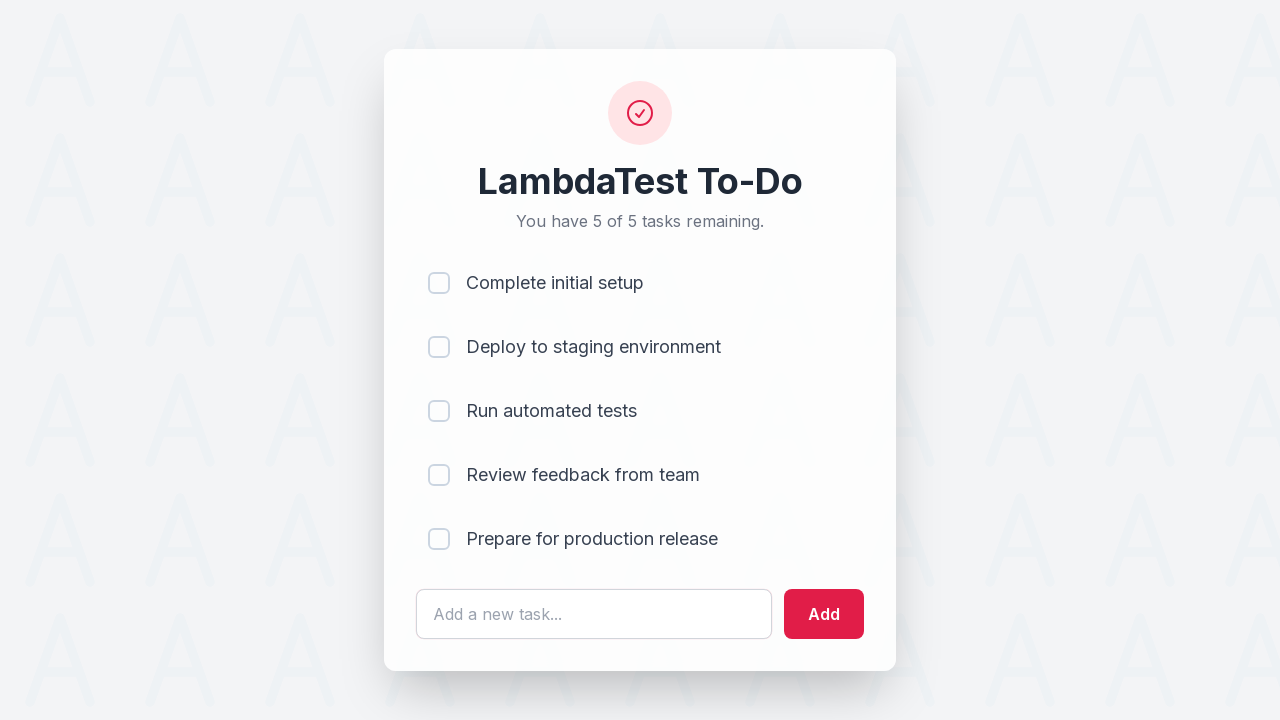

Filled input with 'Adding a new item 1' on #sampletodotext
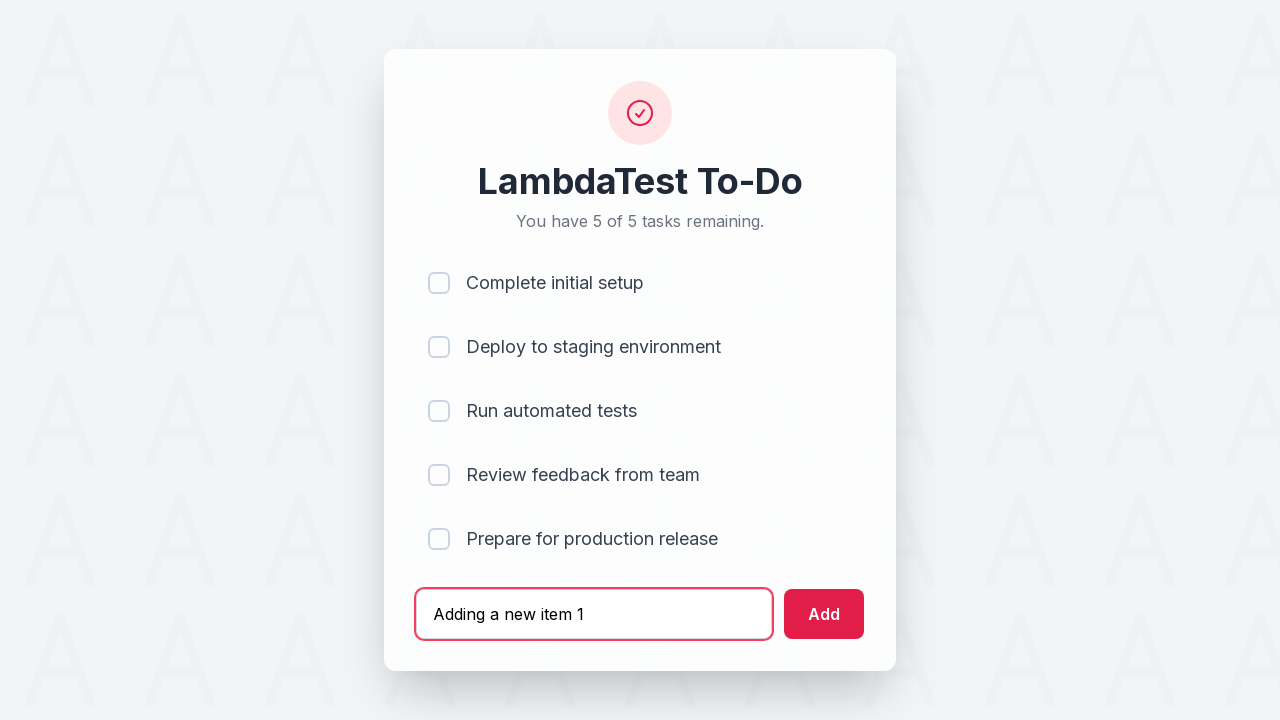

Pressed Enter to add item 1 to the list on #sampletodotext
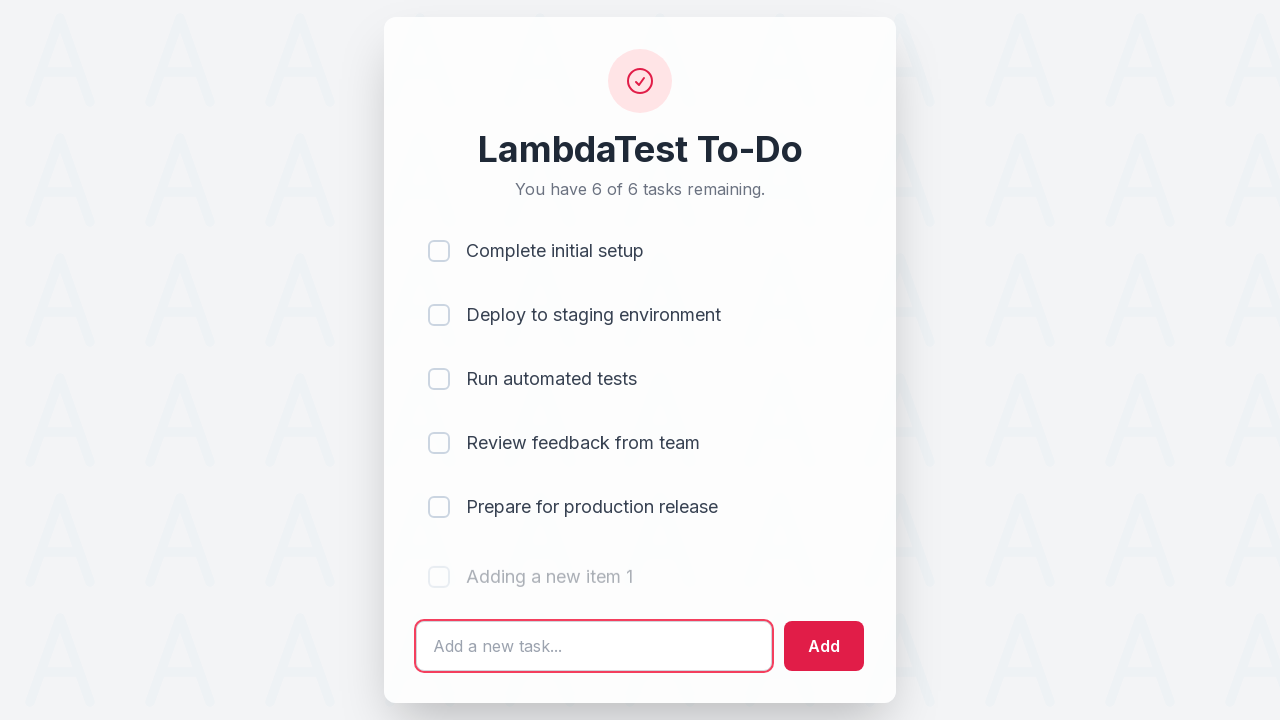

Waited 500ms for item 1 to be added
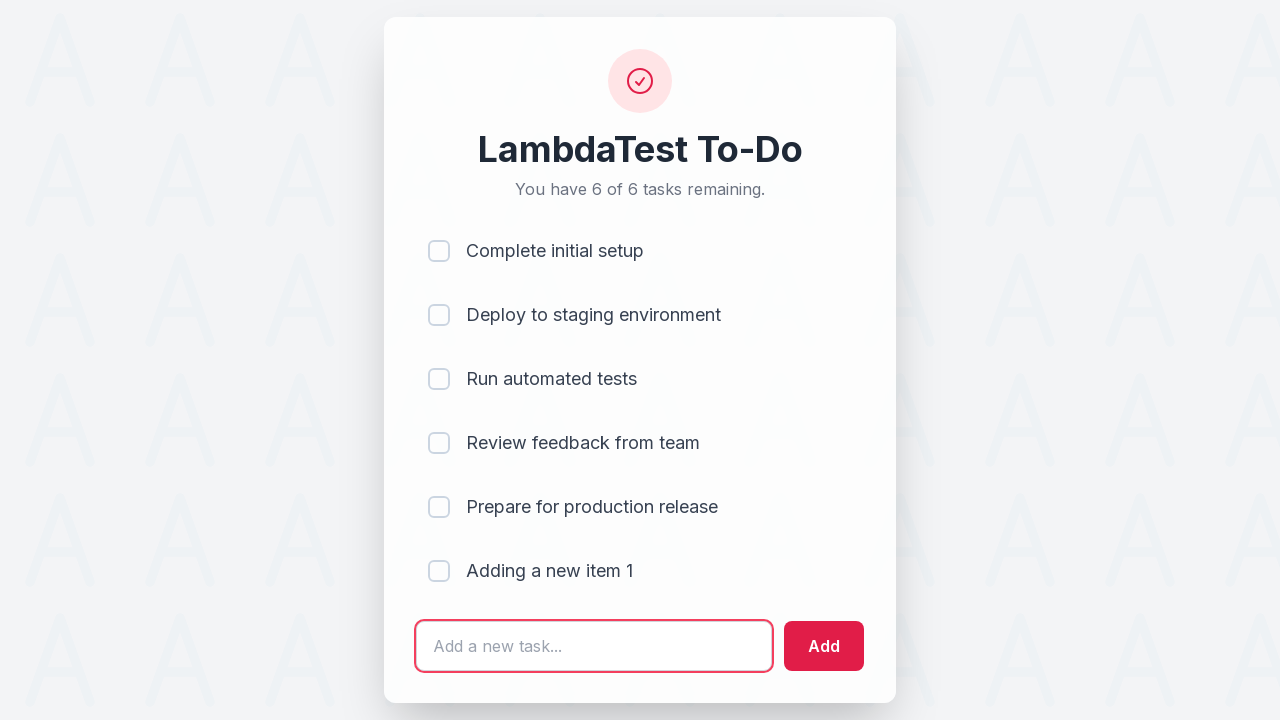

Clicked todo input field to add item 2 at (594, 646) on #sampletodotext
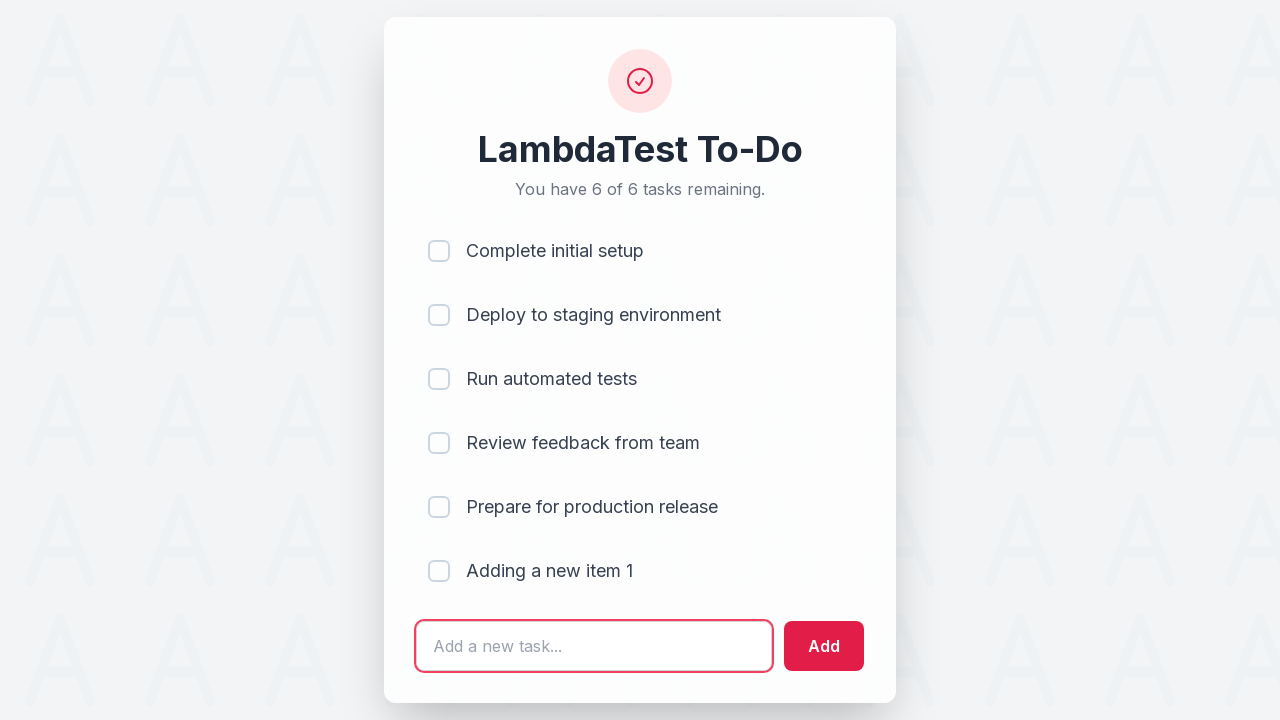

Filled input with 'Adding a new item 2' on #sampletodotext
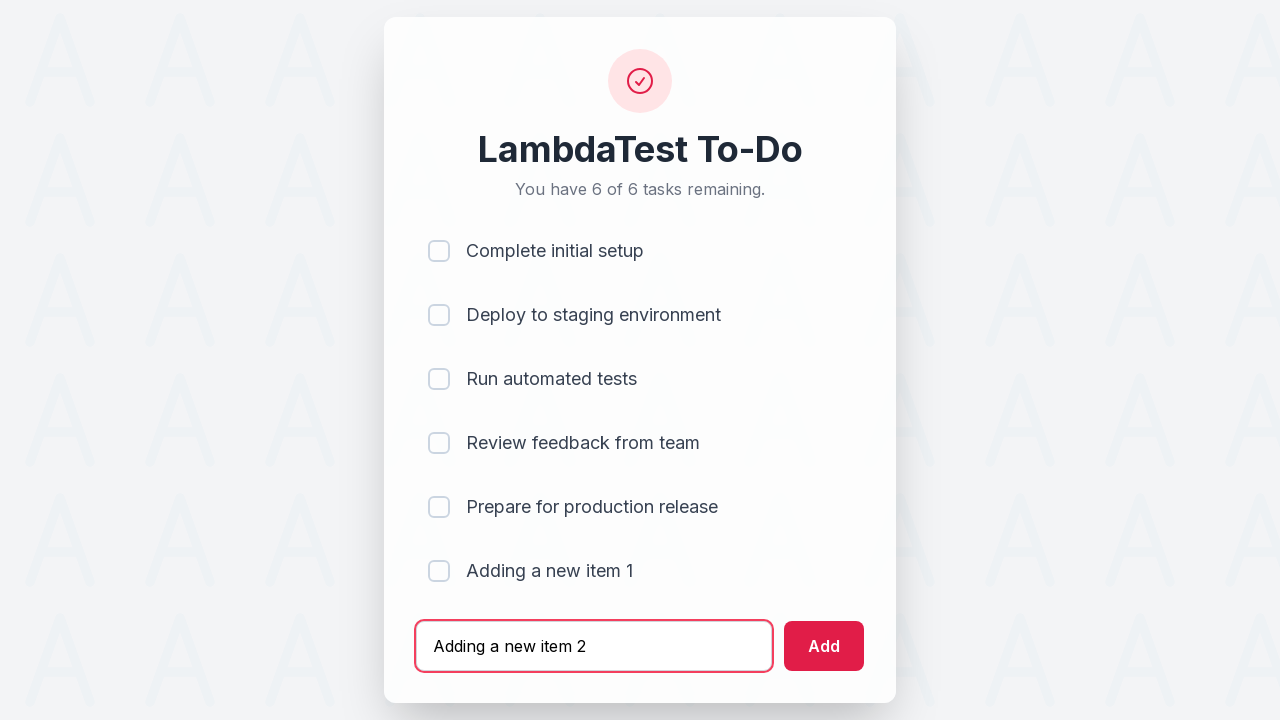

Pressed Enter to add item 2 to the list on #sampletodotext
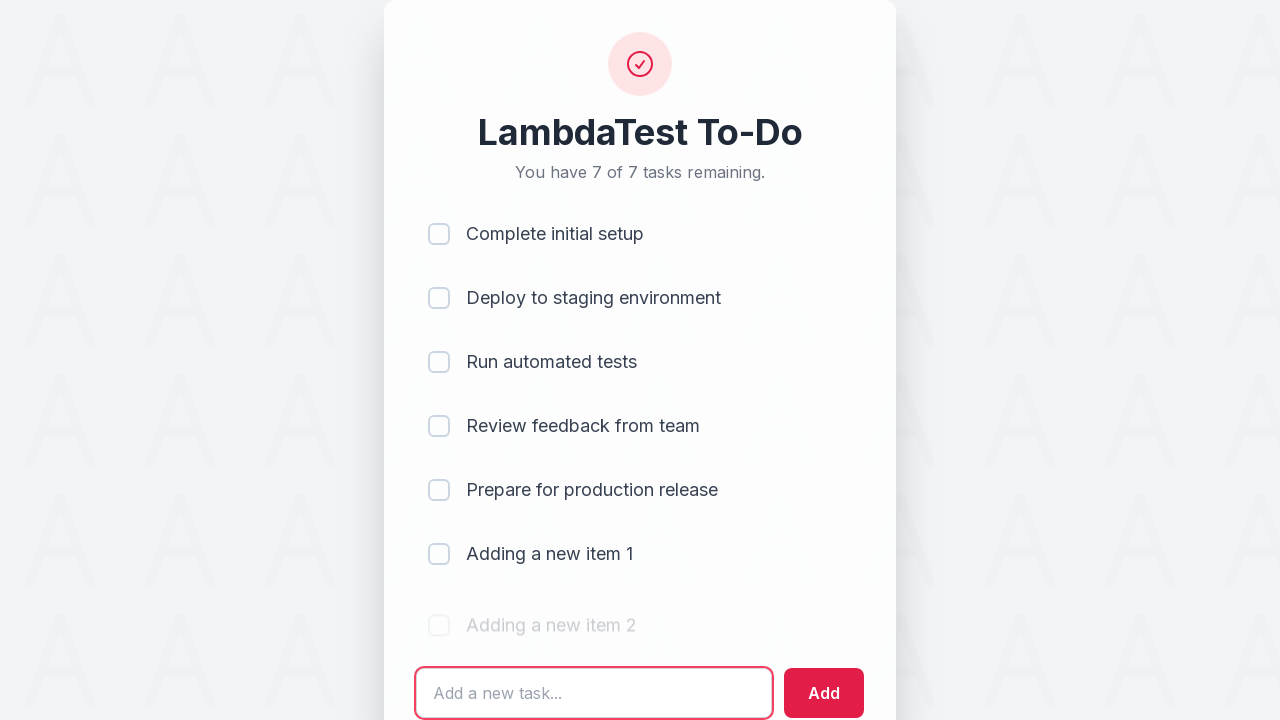

Waited 500ms for item 2 to be added
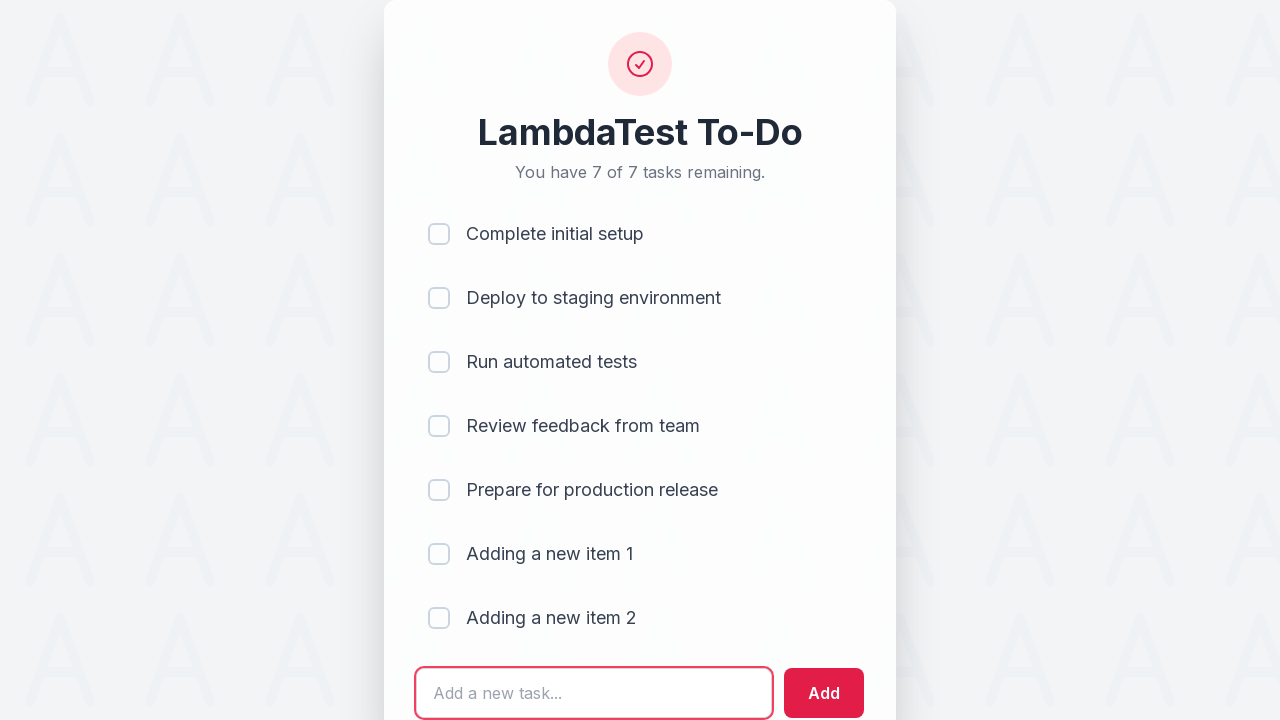

Clicked todo input field to add item 3 at (594, 693) on #sampletodotext
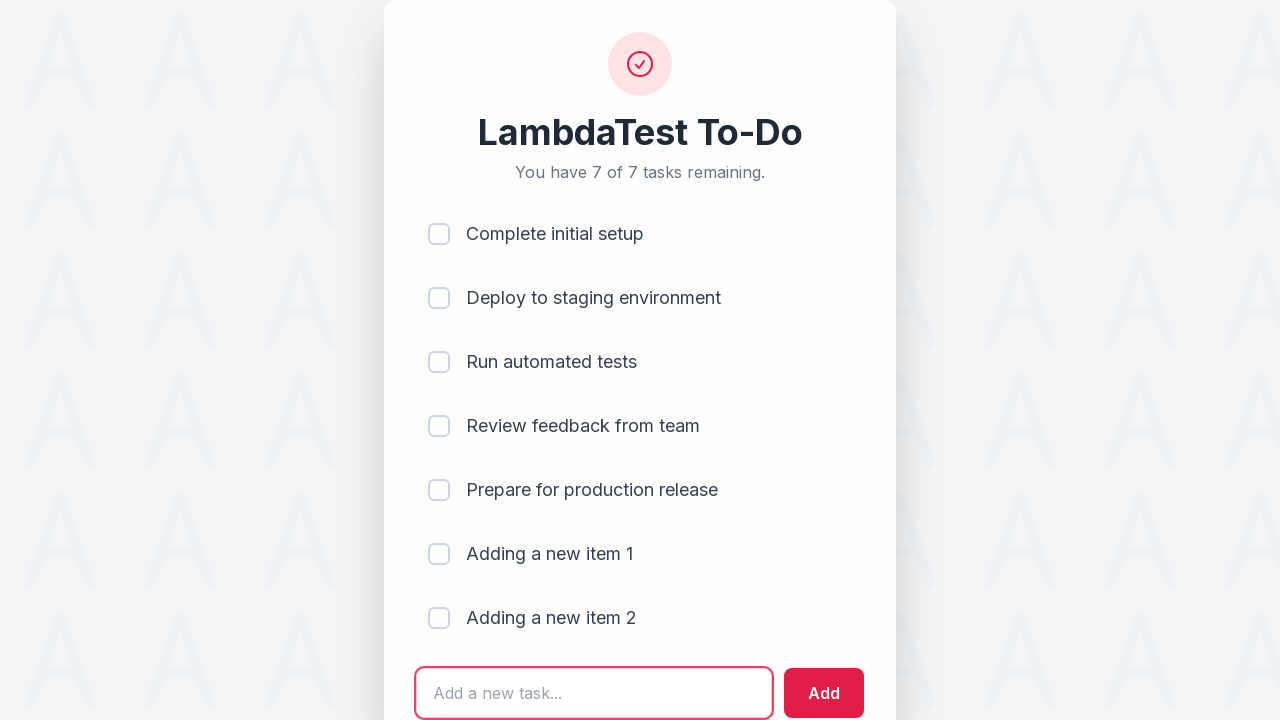

Filled input with 'Adding a new item 3' on #sampletodotext
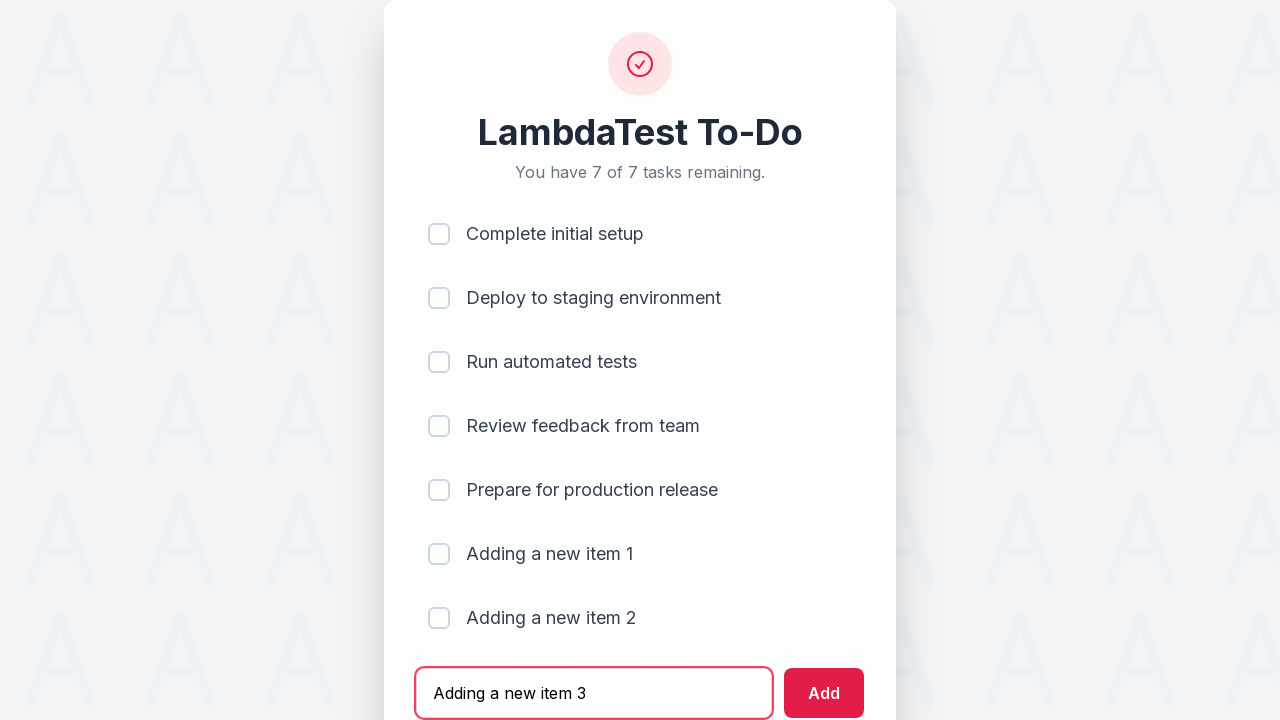

Pressed Enter to add item 3 to the list on #sampletodotext
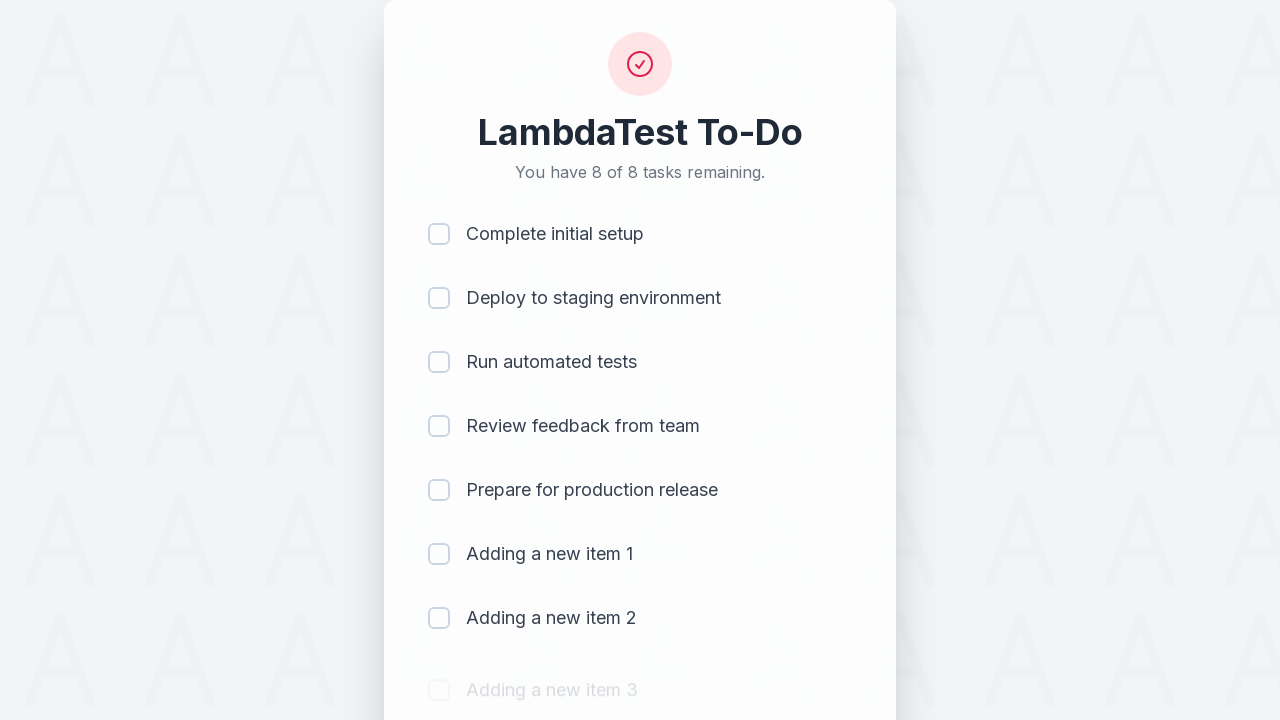

Waited 500ms for item 3 to be added
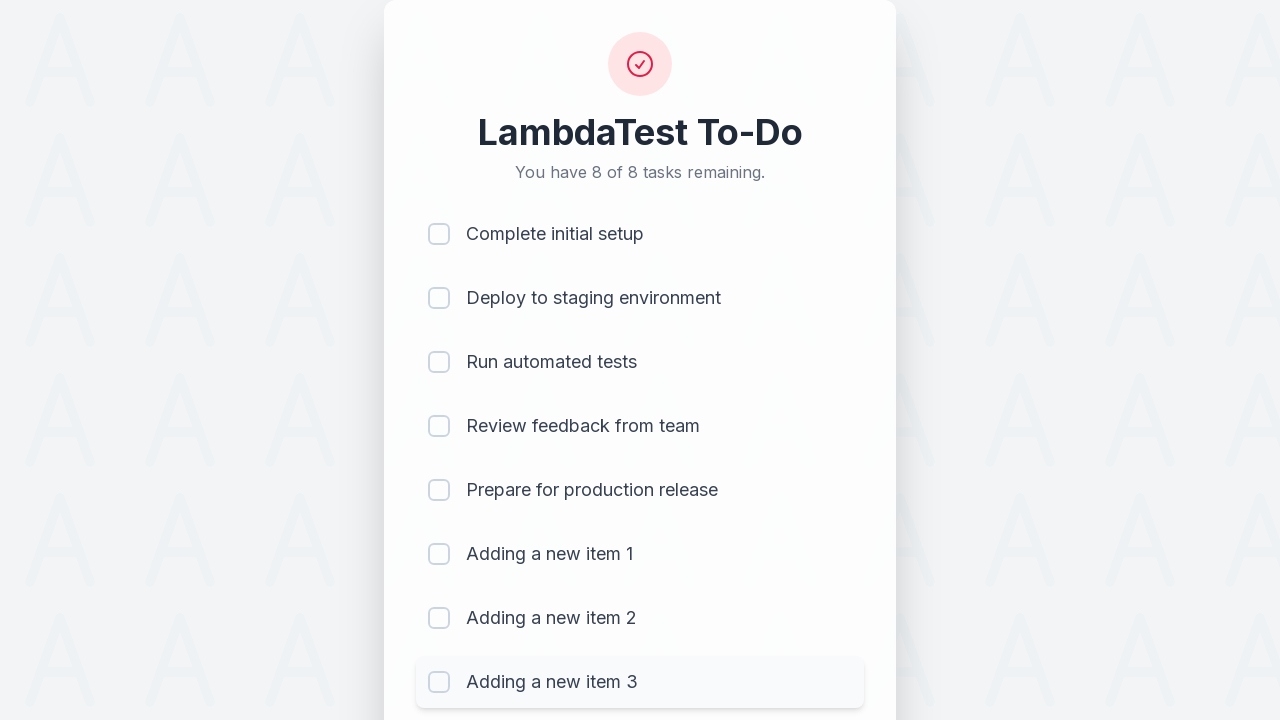

Clicked todo input field to add item 4 at (594, 663) on #sampletodotext
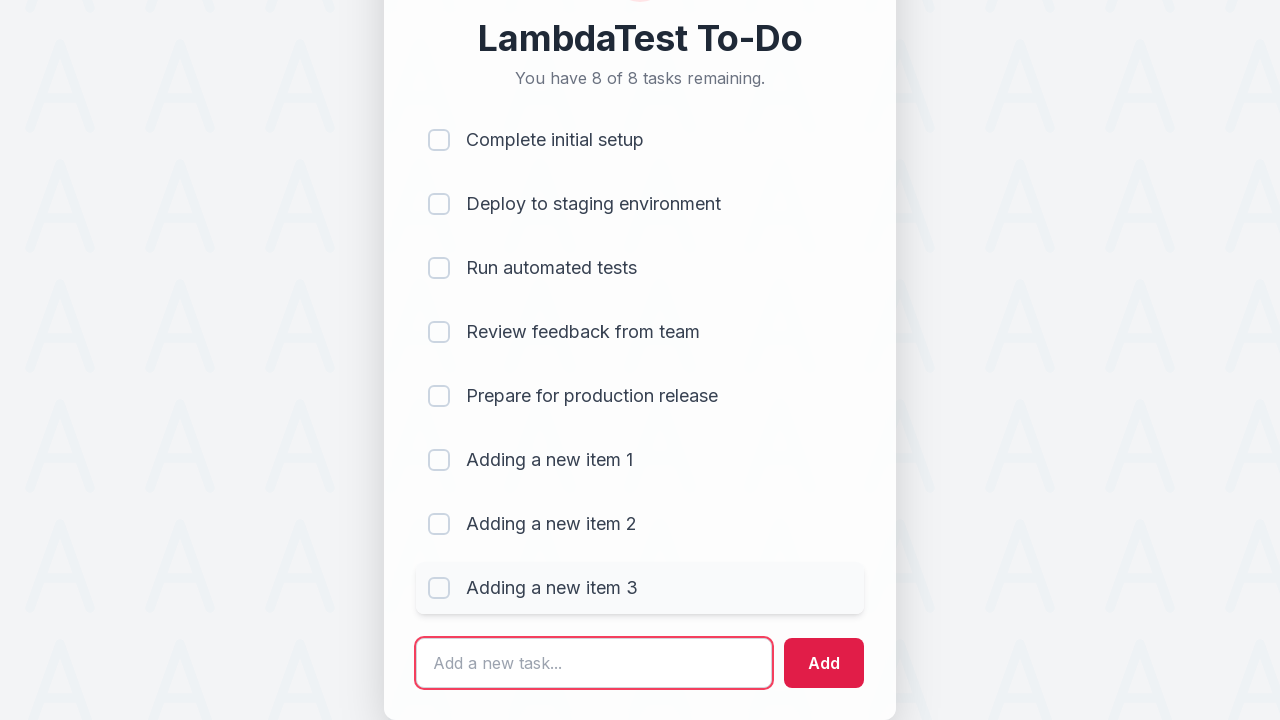

Filled input with 'Adding a new item 4' on #sampletodotext
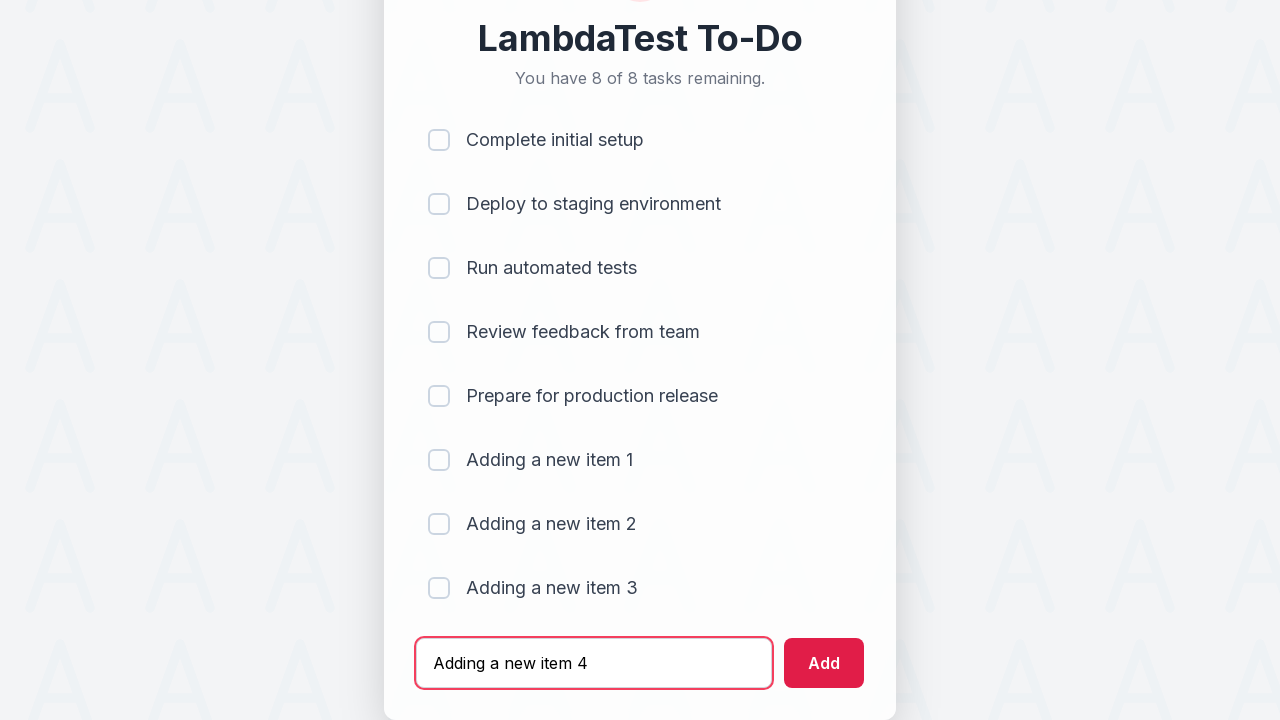

Pressed Enter to add item 4 to the list on #sampletodotext
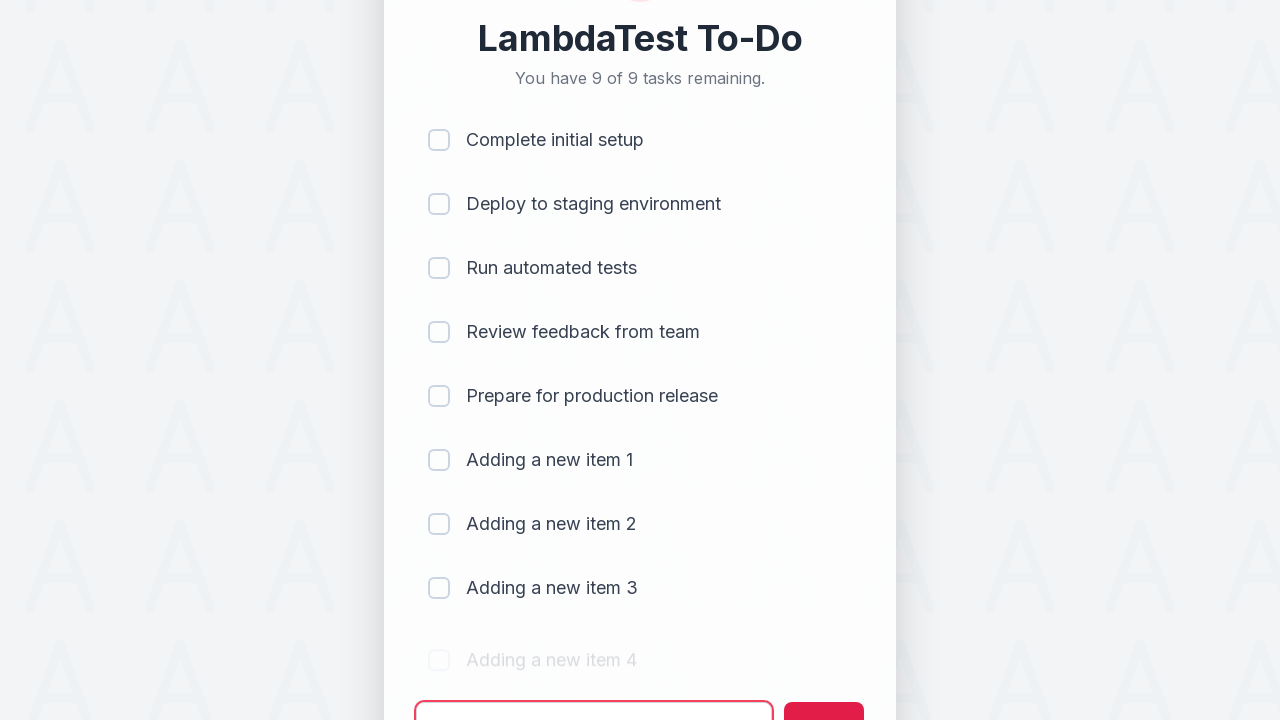

Waited 500ms for item 4 to be added
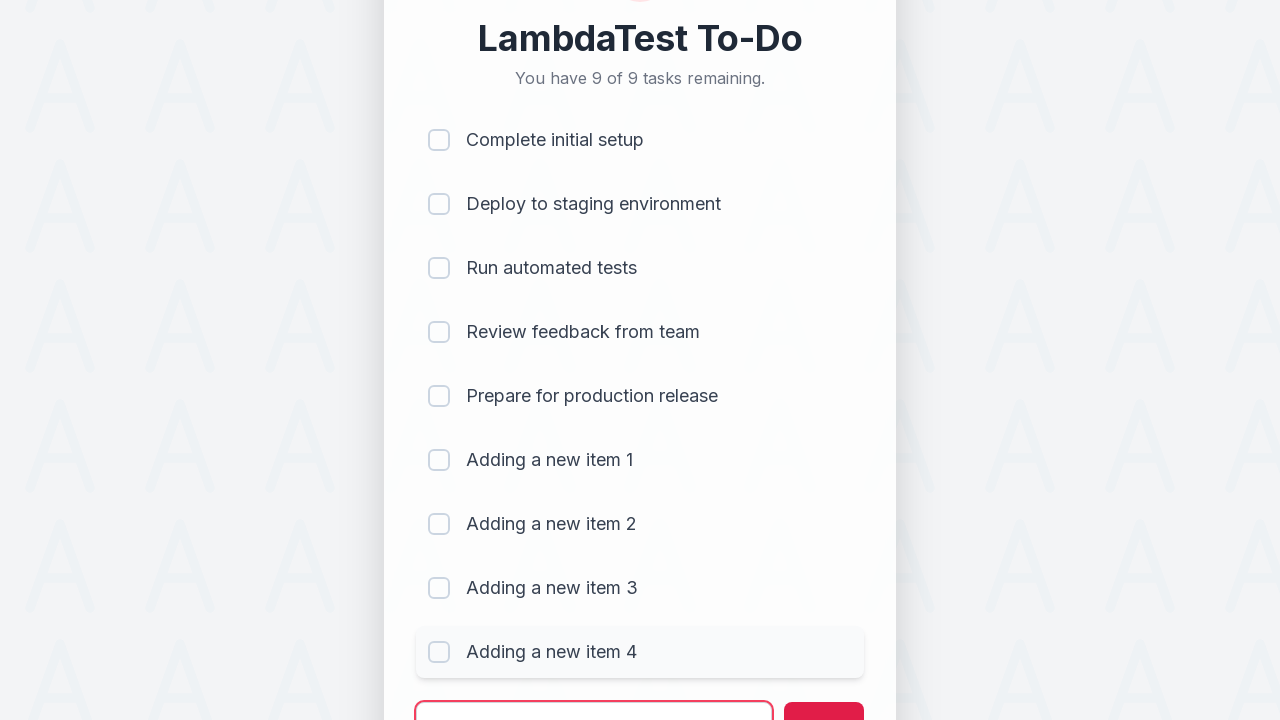

Clicked todo input field to add item 5 at (594, 695) on #sampletodotext
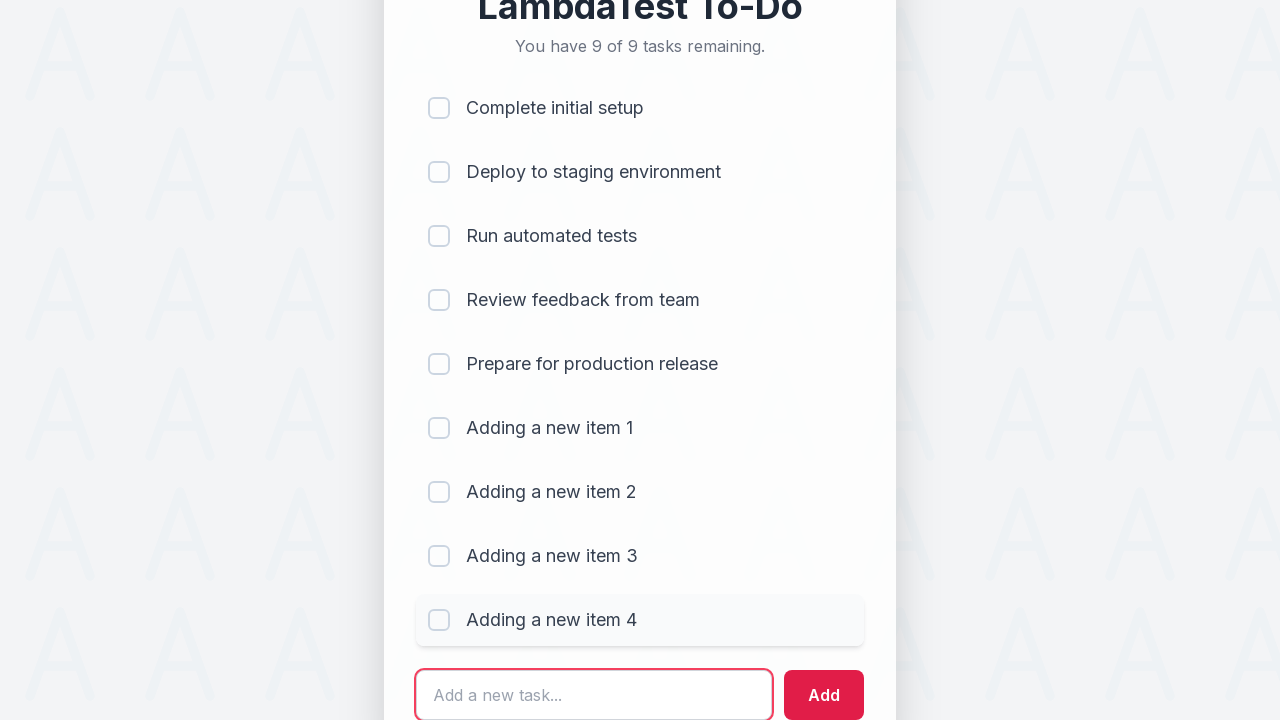

Filled input with 'Adding a new item 5' on #sampletodotext
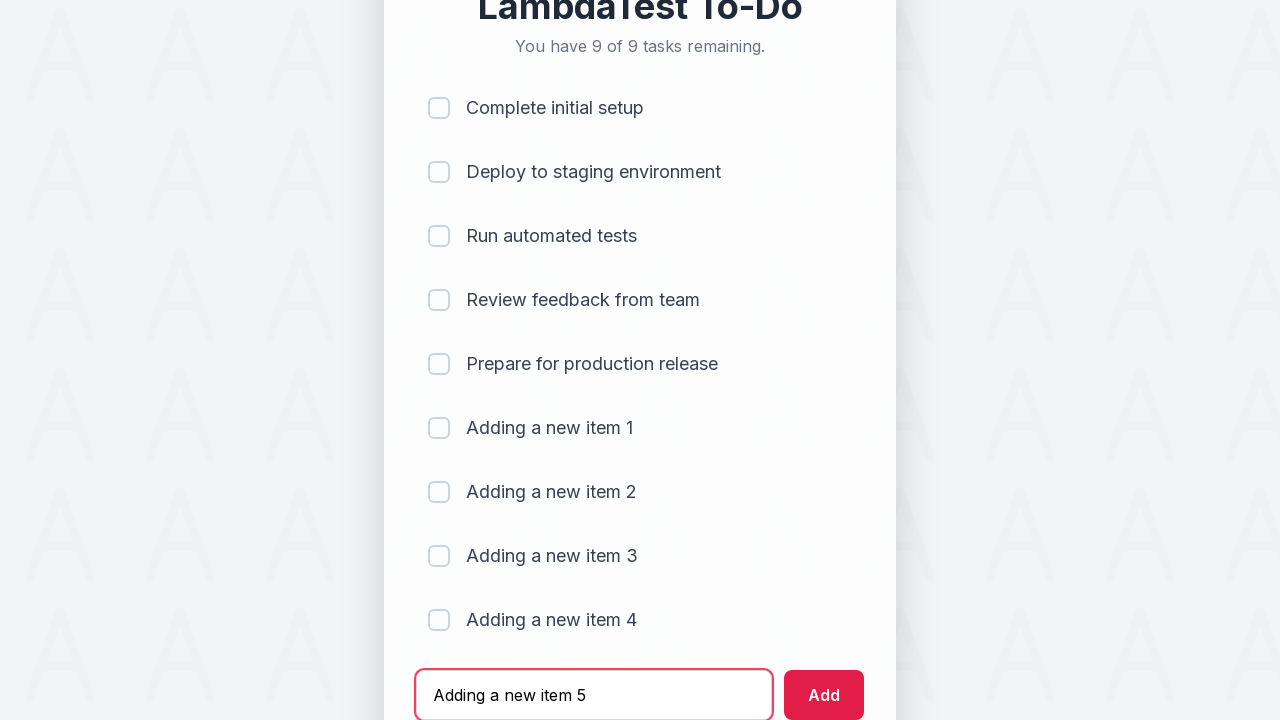

Pressed Enter to add item 5 to the list on #sampletodotext
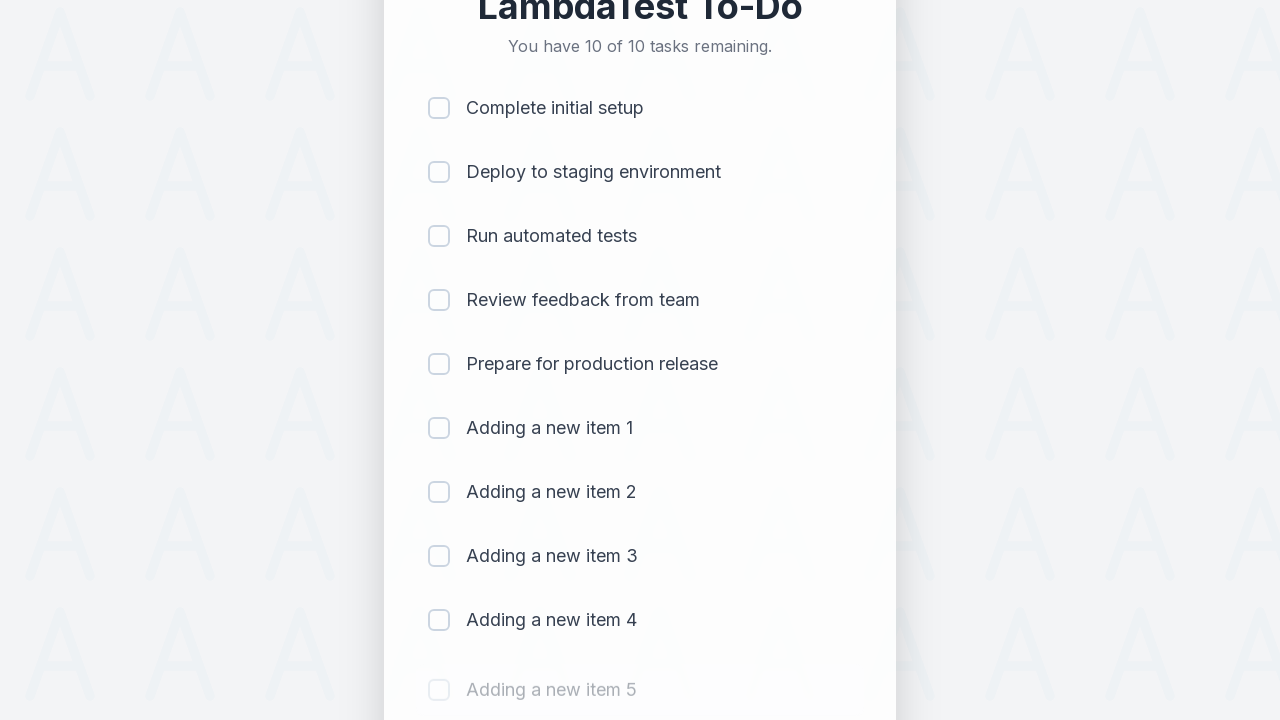

Waited 500ms for item 5 to be added
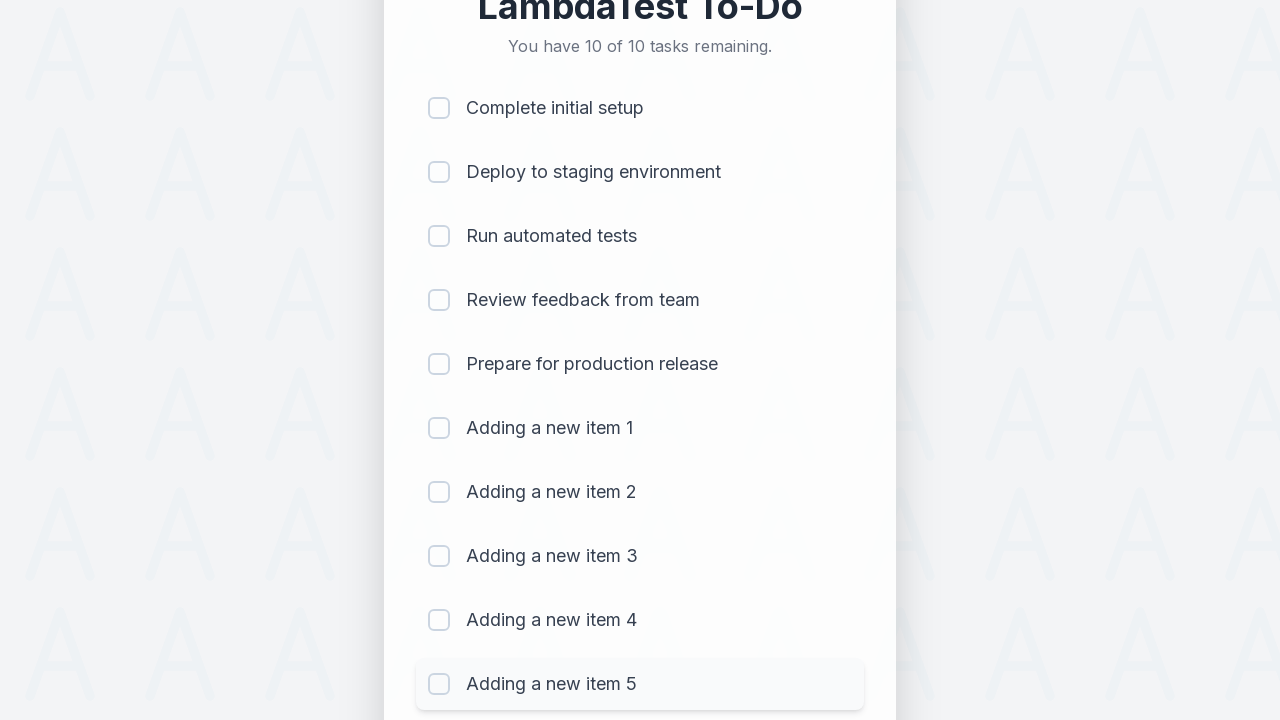

Clicked checkbox for item 1 to mark as completed at (439, 108) on (//input[@type='checkbox'])[1]
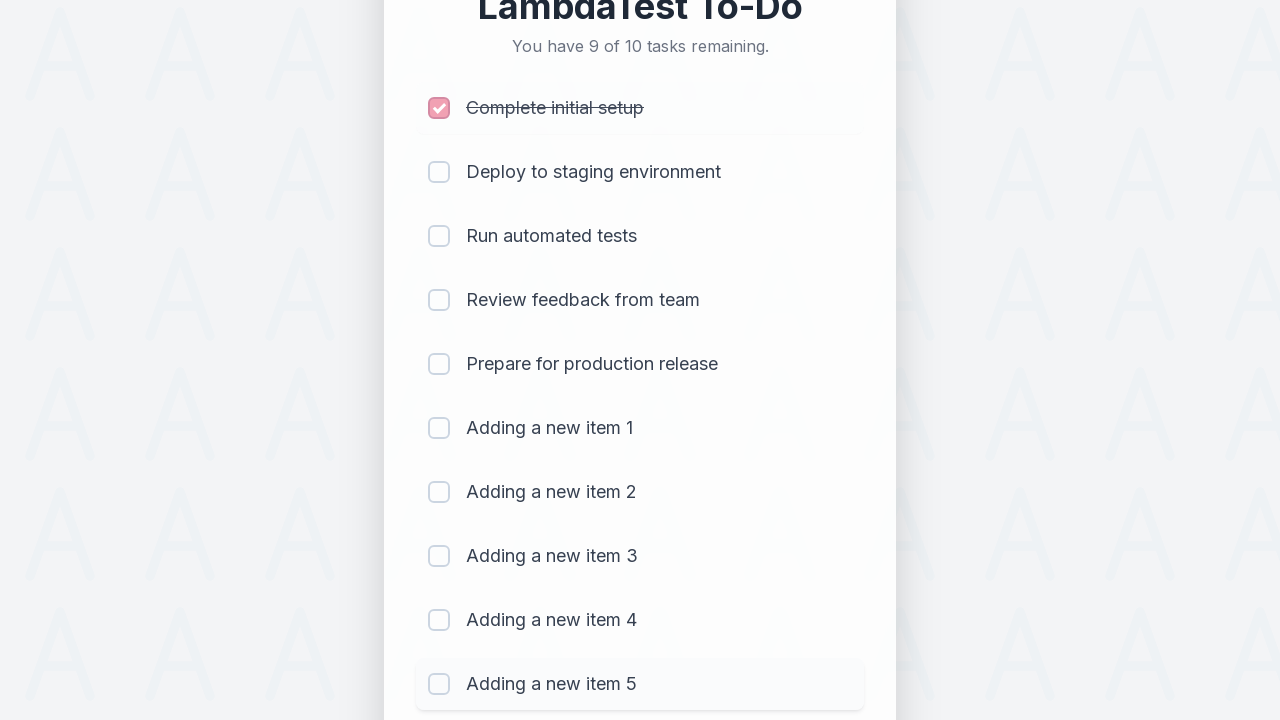

Waited 300ms for item 1 completion to register
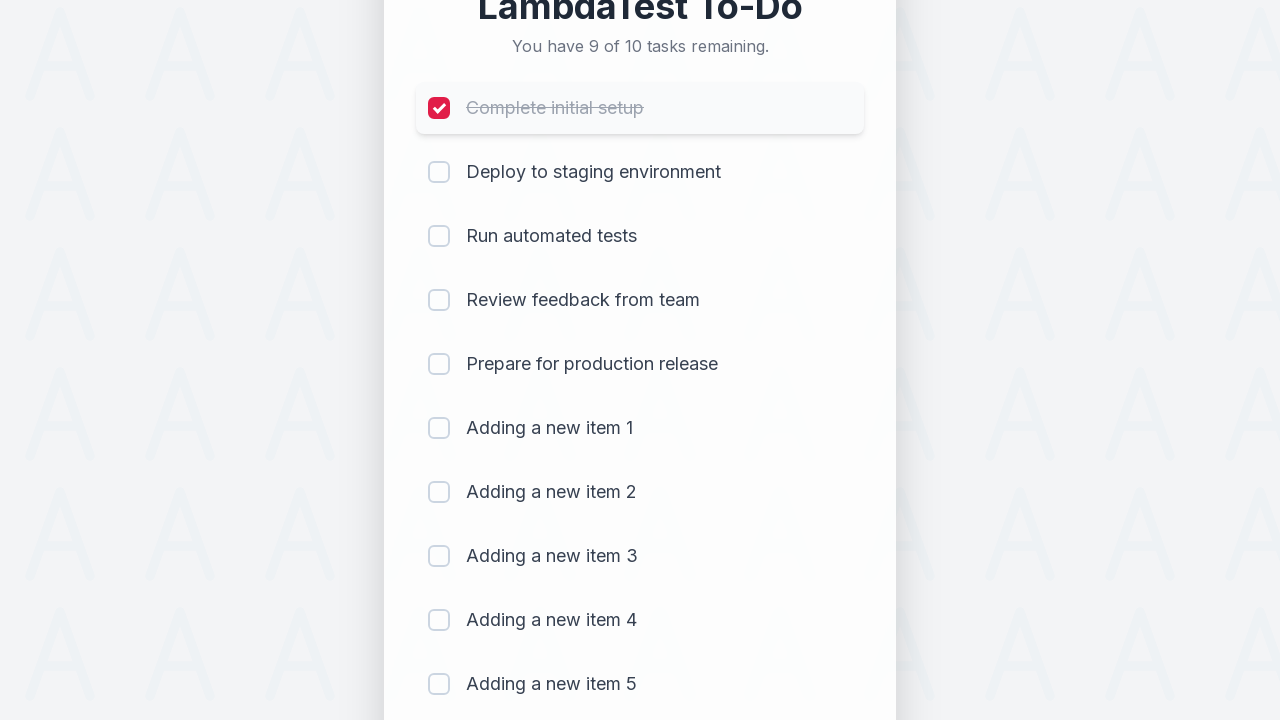

Clicked checkbox for item 2 to mark as completed at (439, 172) on (//input[@type='checkbox'])[2]
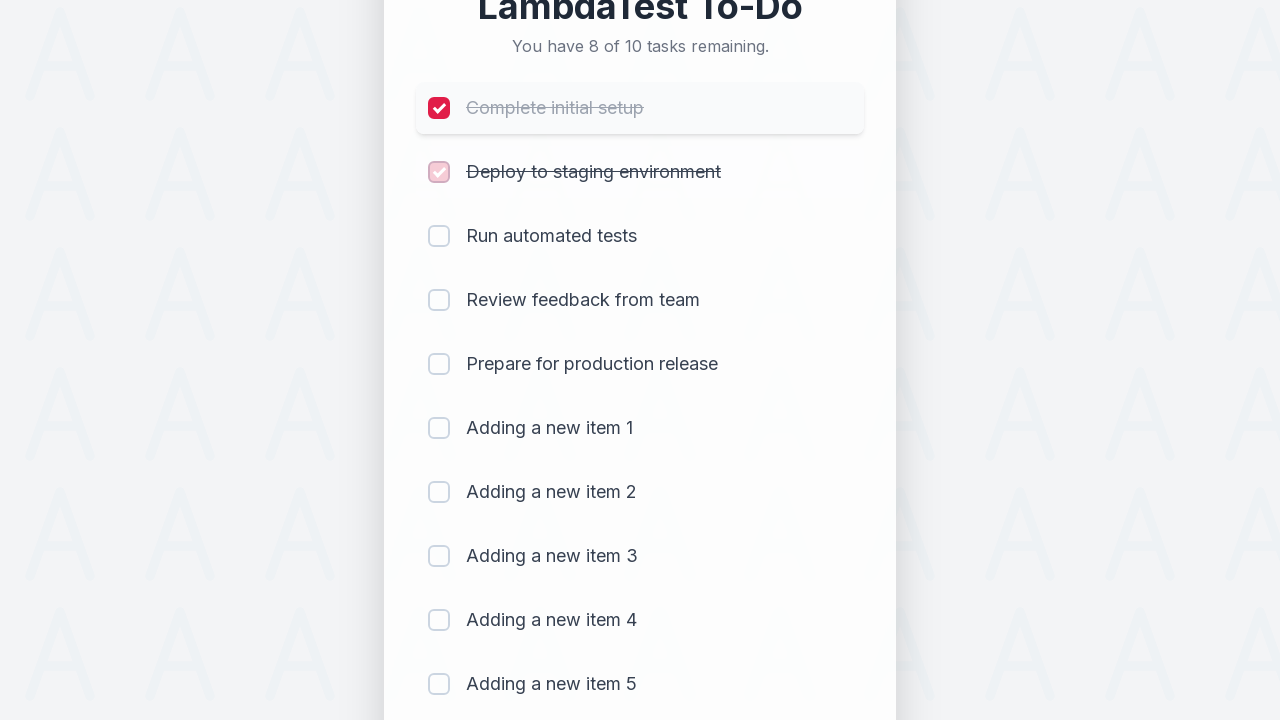

Waited 300ms for item 2 completion to register
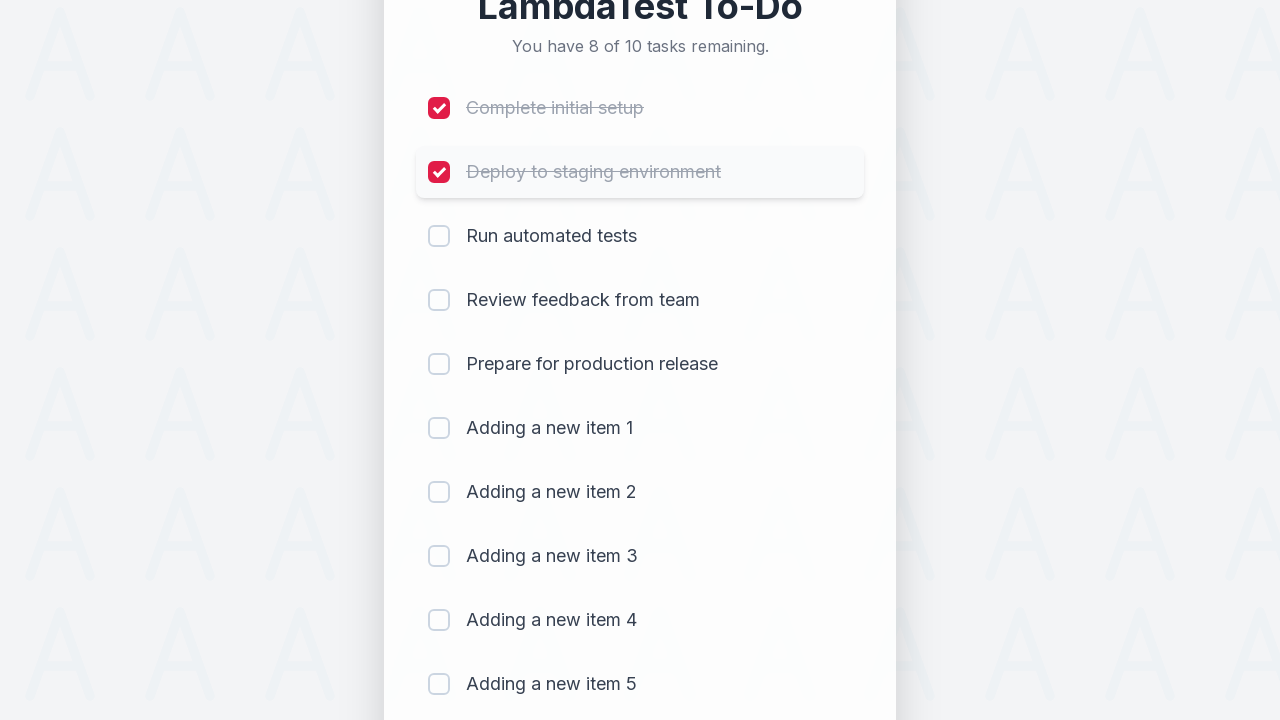

Clicked checkbox for item 3 to mark as completed at (439, 236) on (//input[@type='checkbox'])[3]
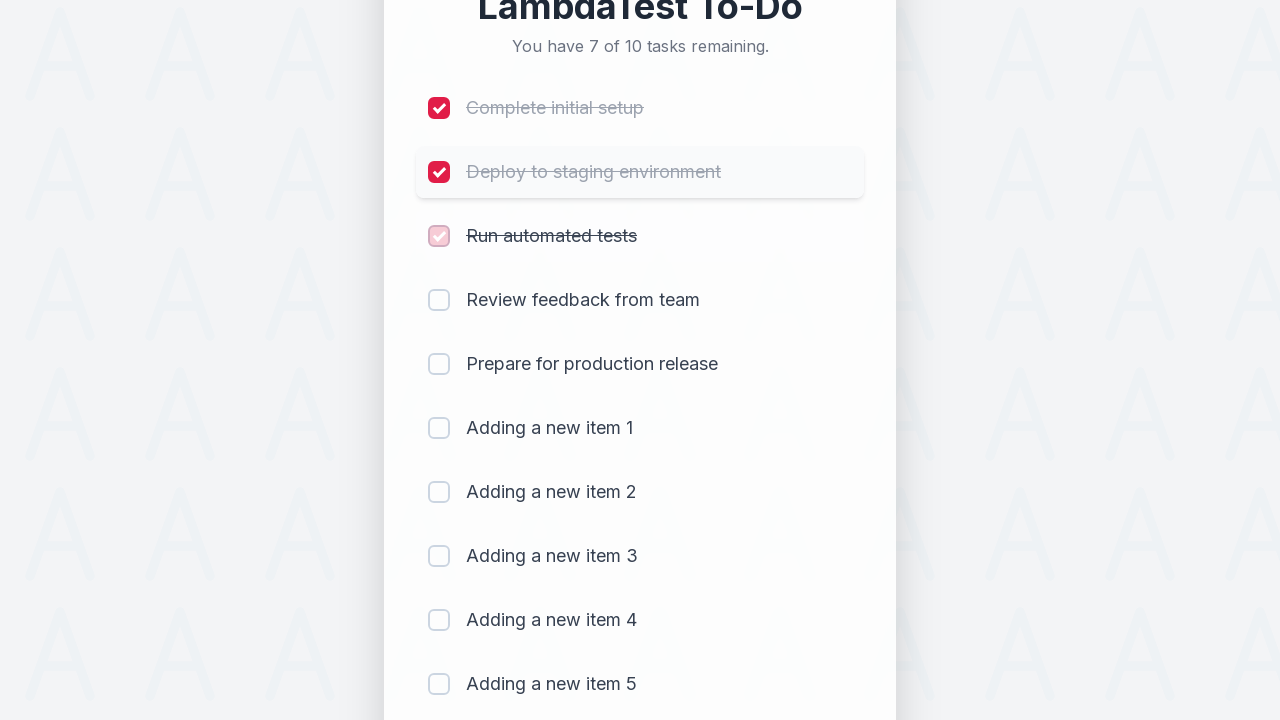

Waited 300ms for item 3 completion to register
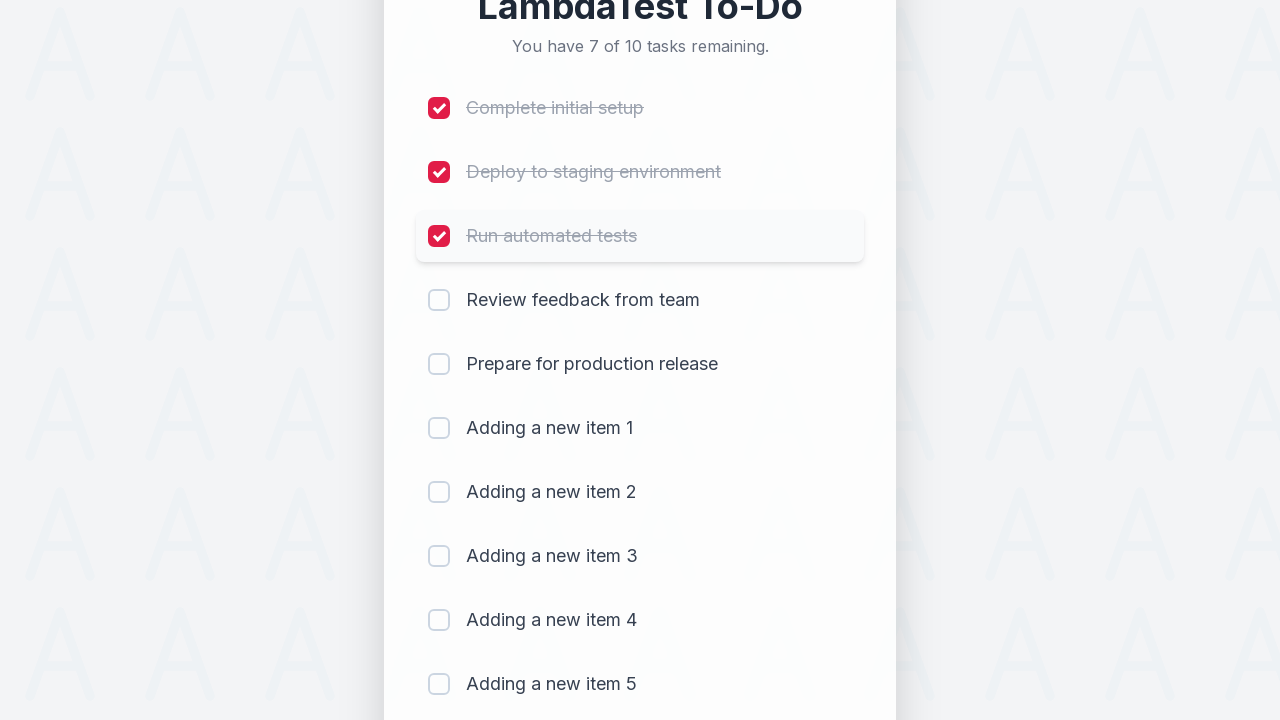

Clicked checkbox for item 4 to mark as completed at (439, 300) on (//input[@type='checkbox'])[4]
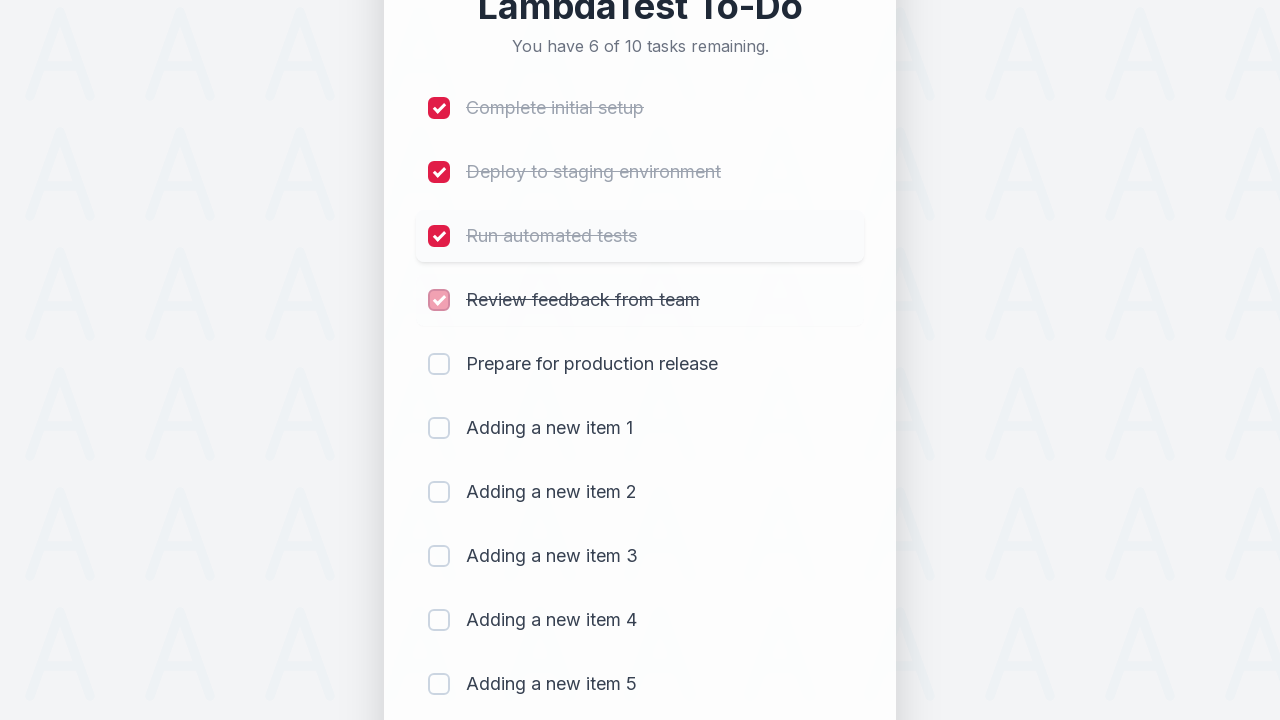

Waited 300ms for item 4 completion to register
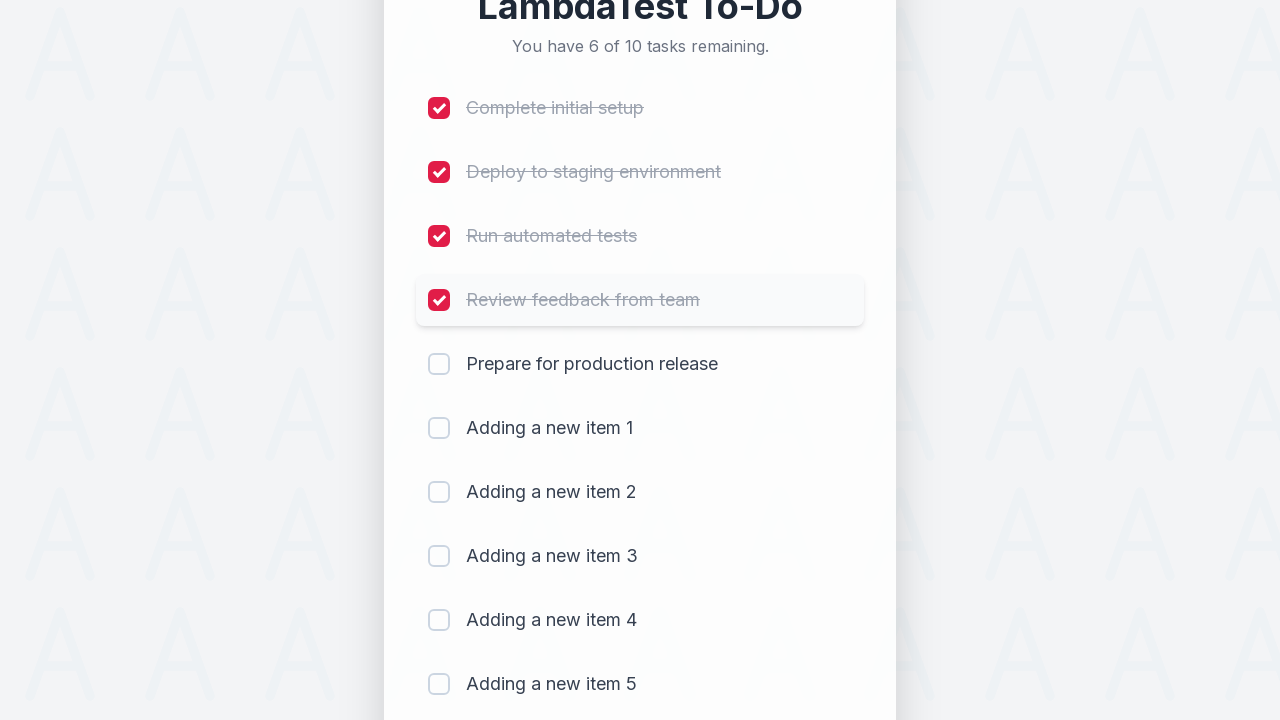

Clicked checkbox for item 5 to mark as completed at (439, 364) on (//input[@type='checkbox'])[5]
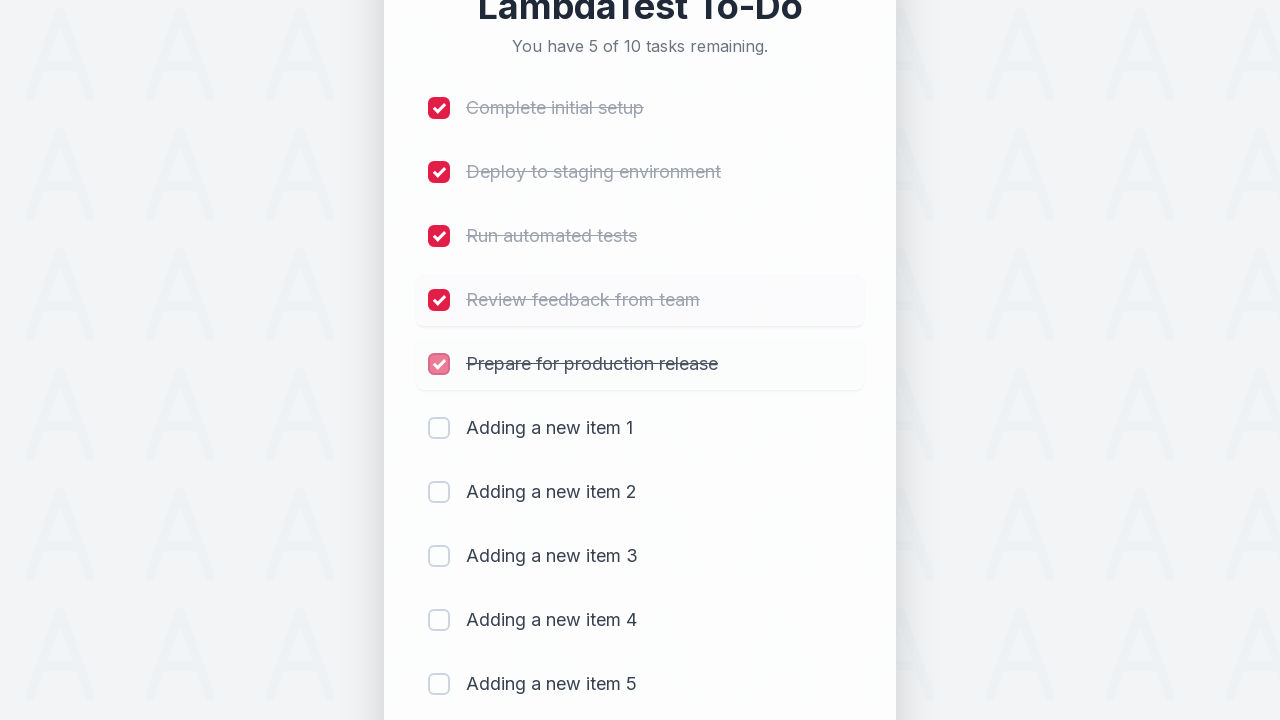

Waited 300ms for item 5 completion to register
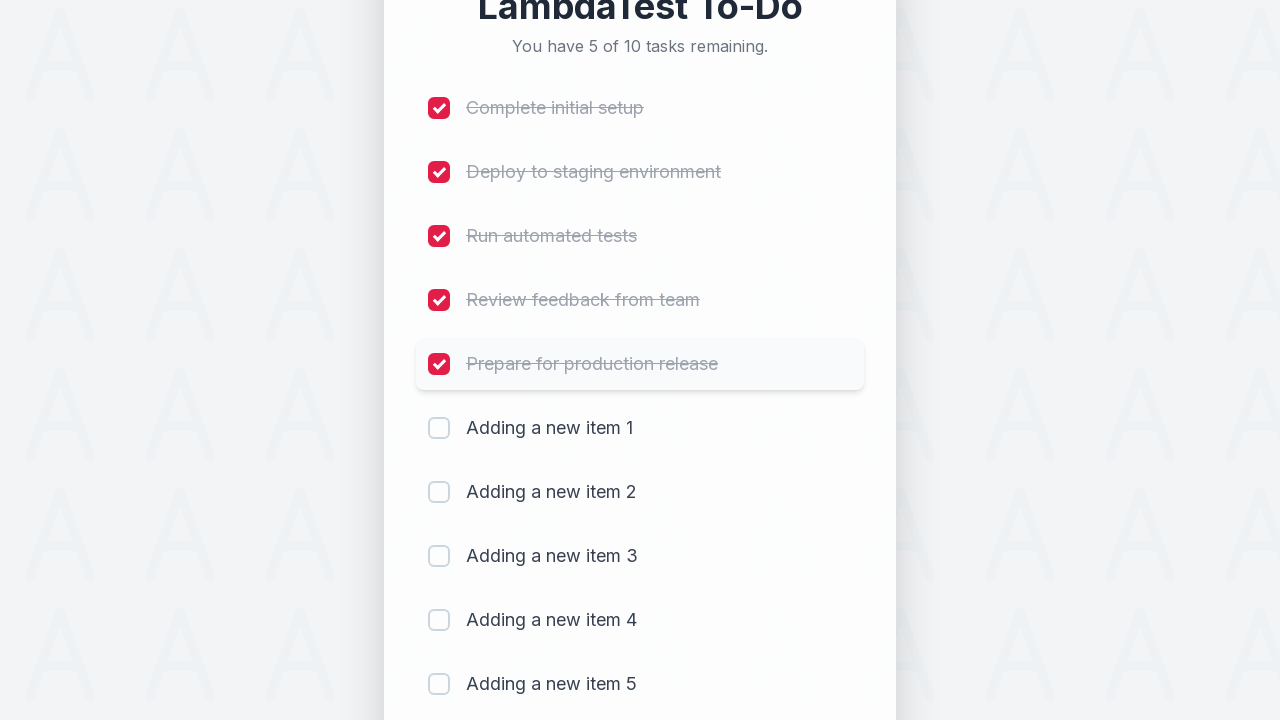

Clicked checkbox for item 6 to mark as completed at (439, 428) on (//input[@type='checkbox'])[6]
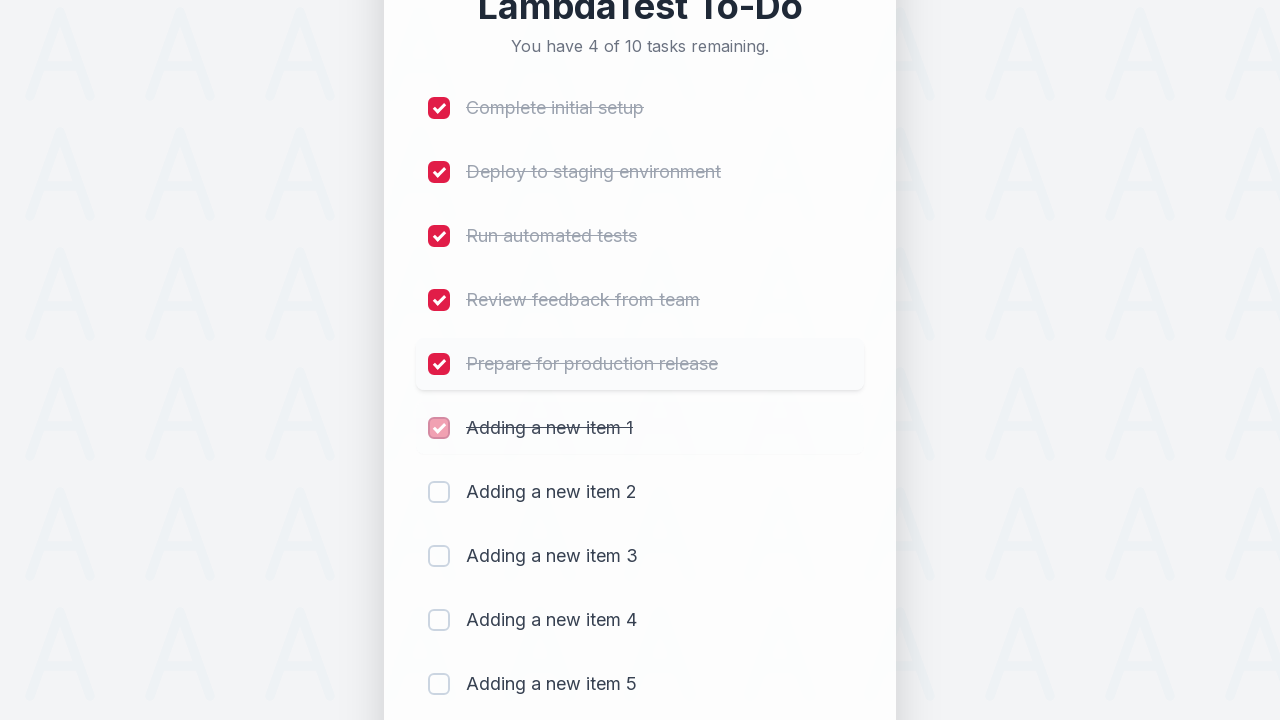

Waited 300ms for item 6 completion to register
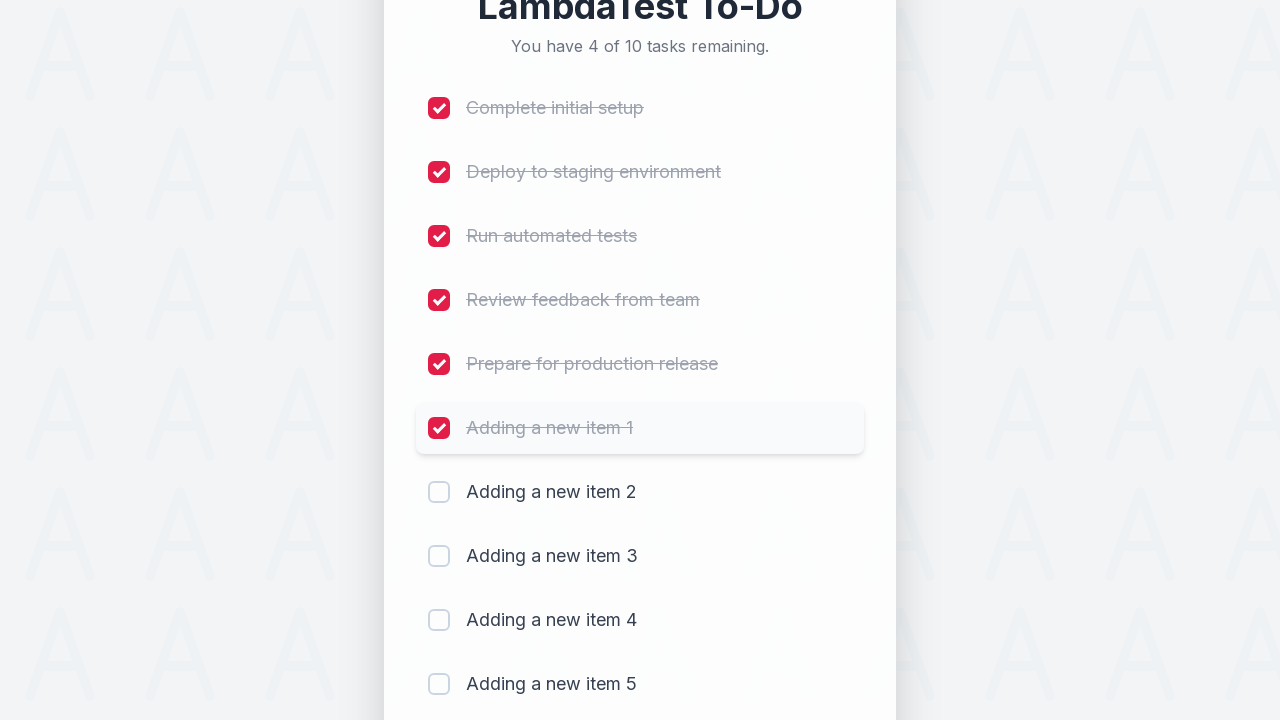

Clicked checkbox for item 7 to mark as completed at (439, 492) on (//input[@type='checkbox'])[7]
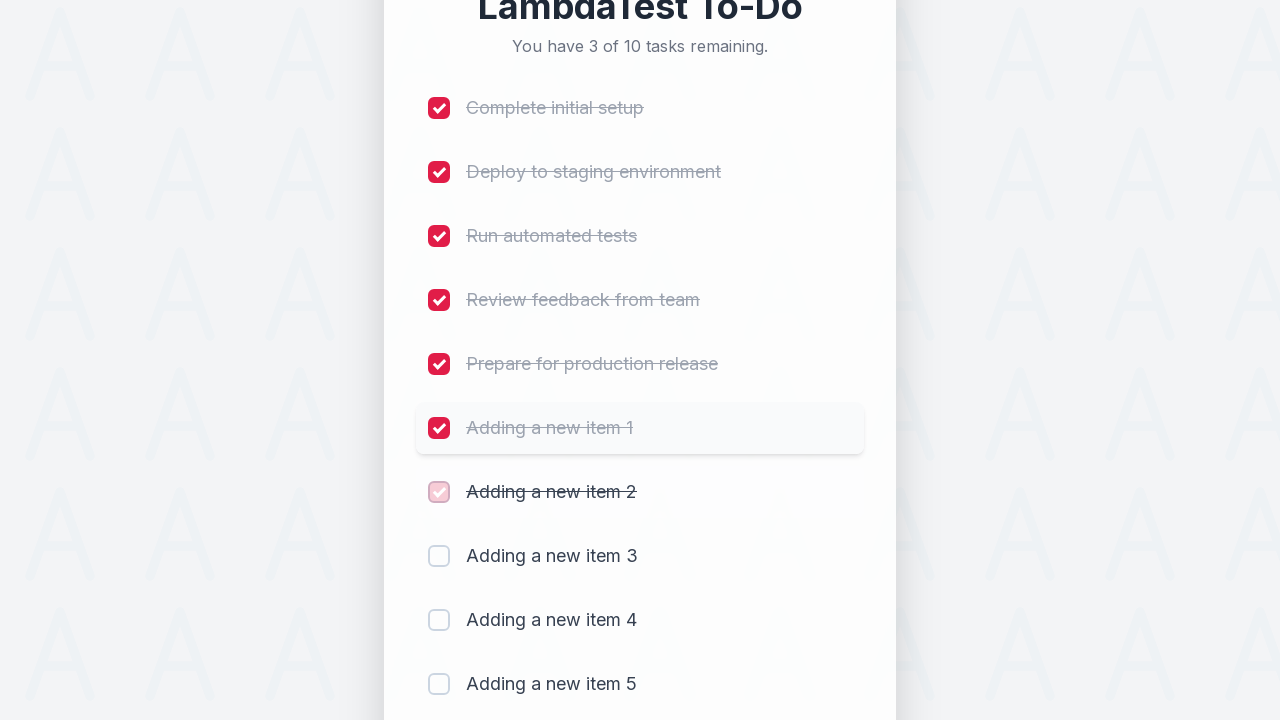

Waited 300ms for item 7 completion to register
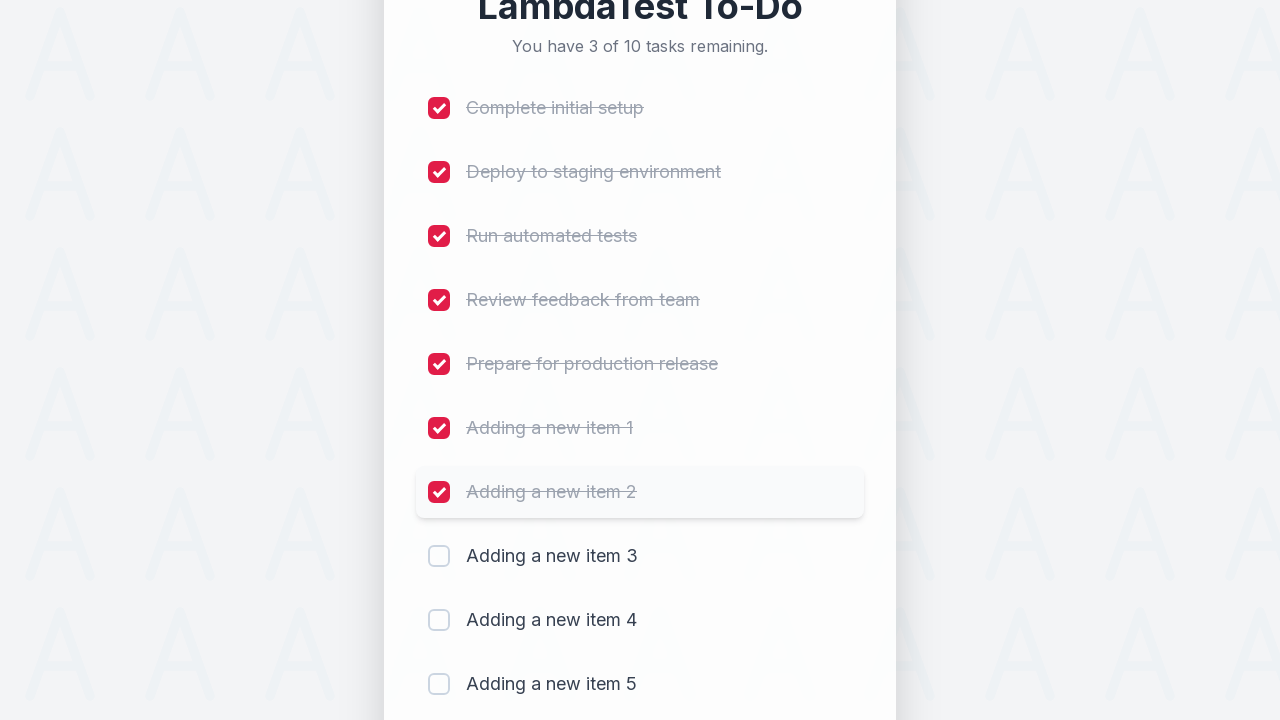

Clicked checkbox for item 8 to mark as completed at (439, 556) on (//input[@type='checkbox'])[8]
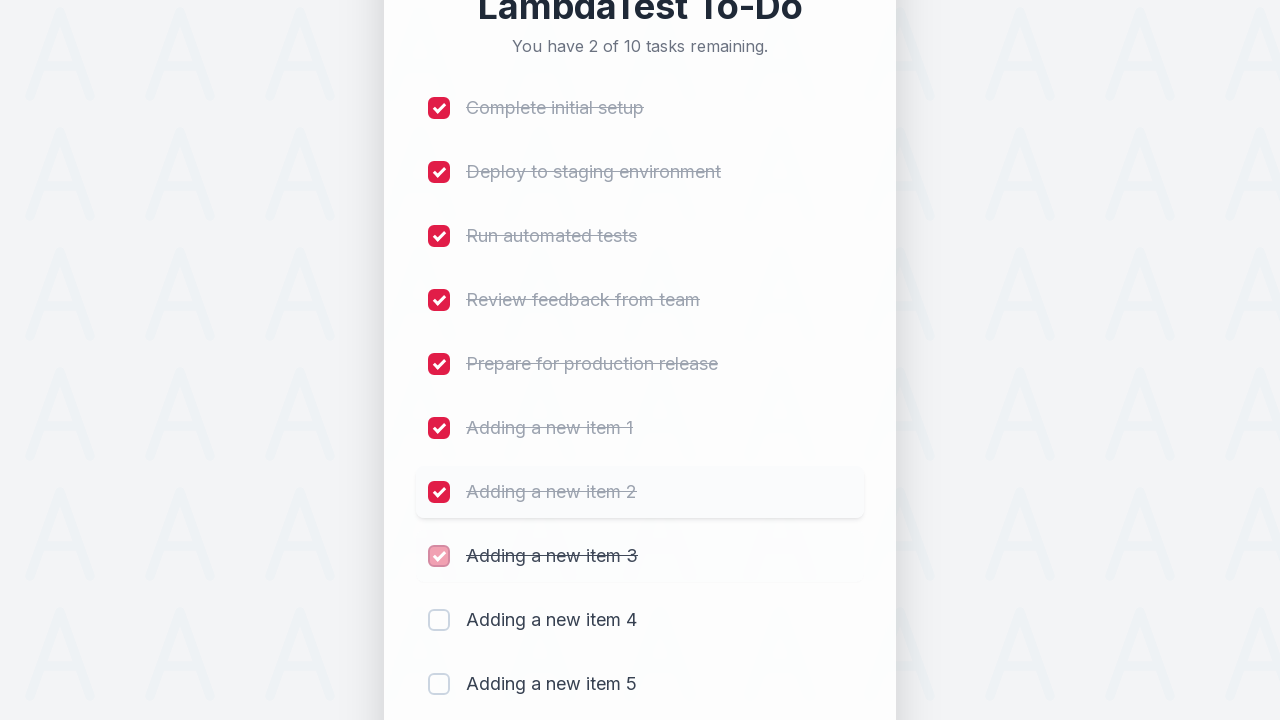

Waited 300ms for item 8 completion to register
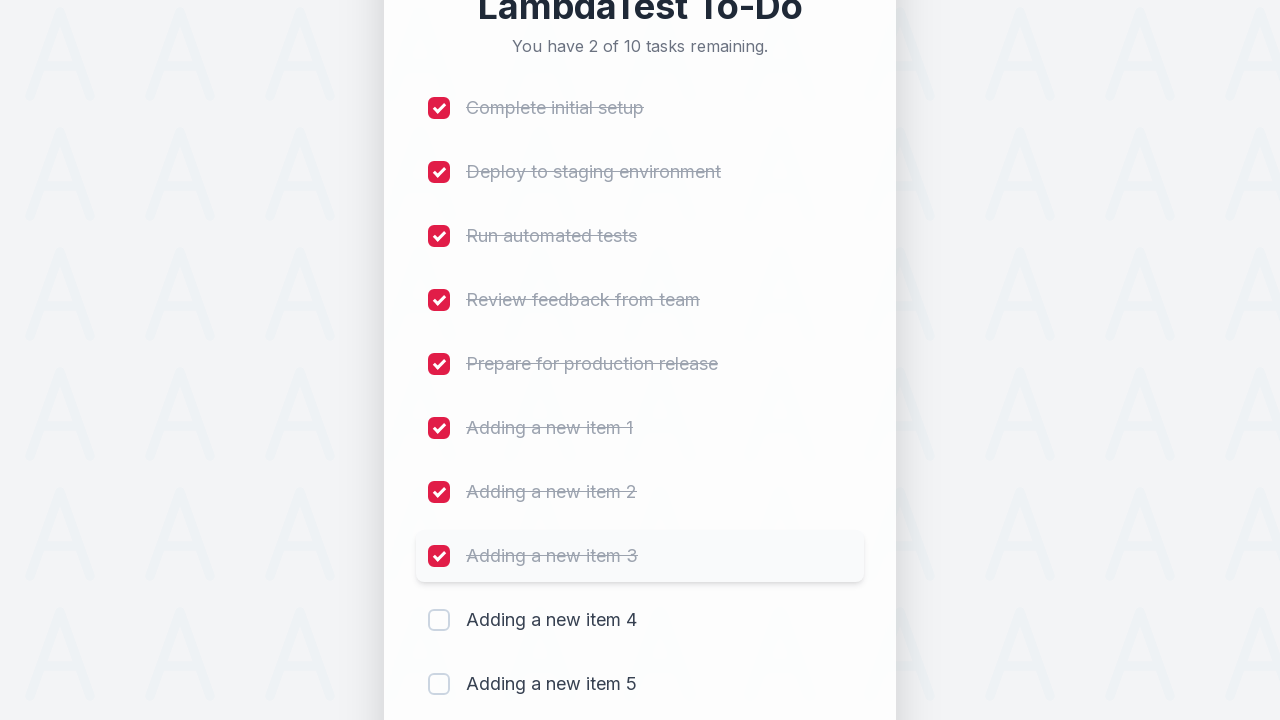

Clicked checkbox for item 9 to mark as completed at (439, 620) on (//input[@type='checkbox'])[9]
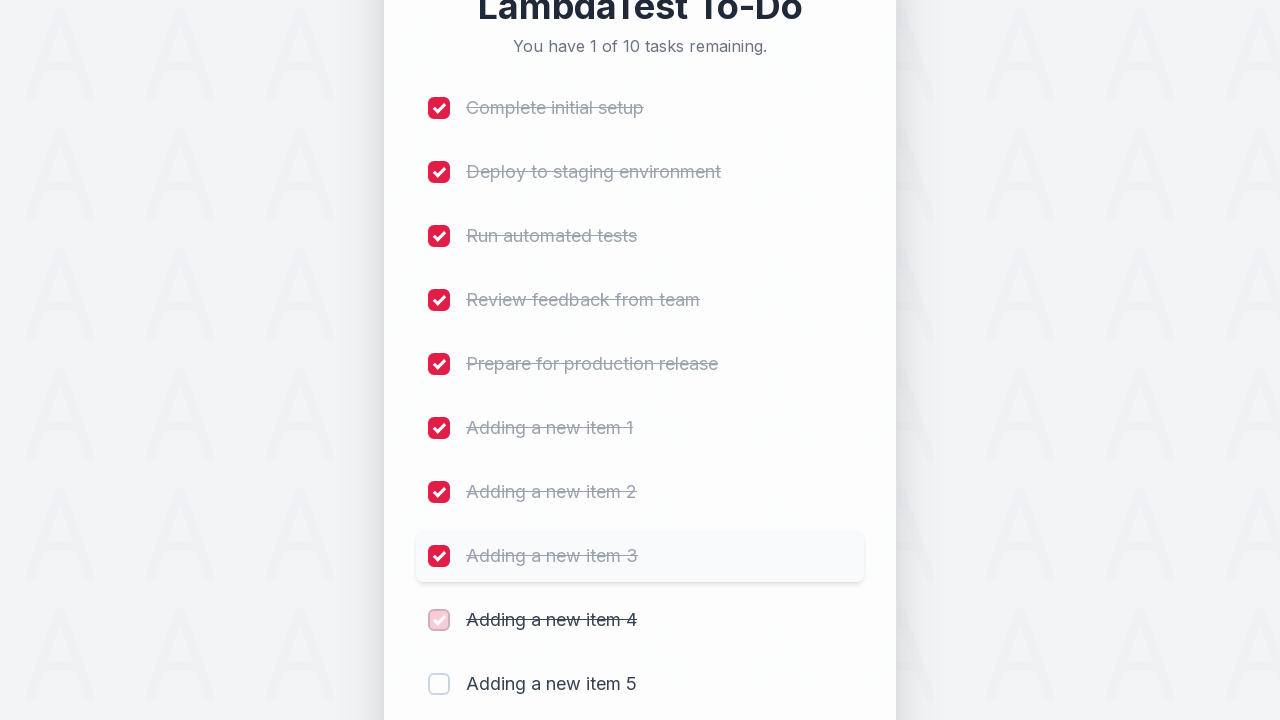

Waited 300ms for item 9 completion to register
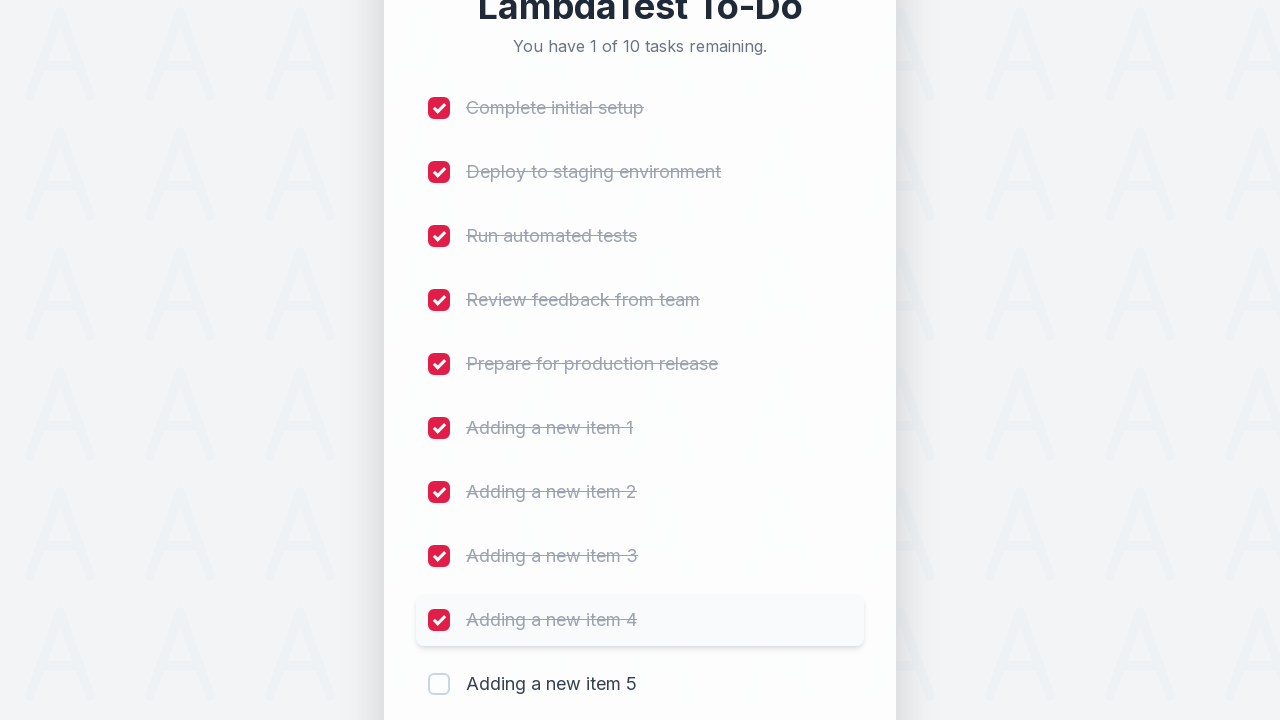

Clicked checkbox for item 10 to mark as completed at (439, 684) on (//input[@type='checkbox'])[10]
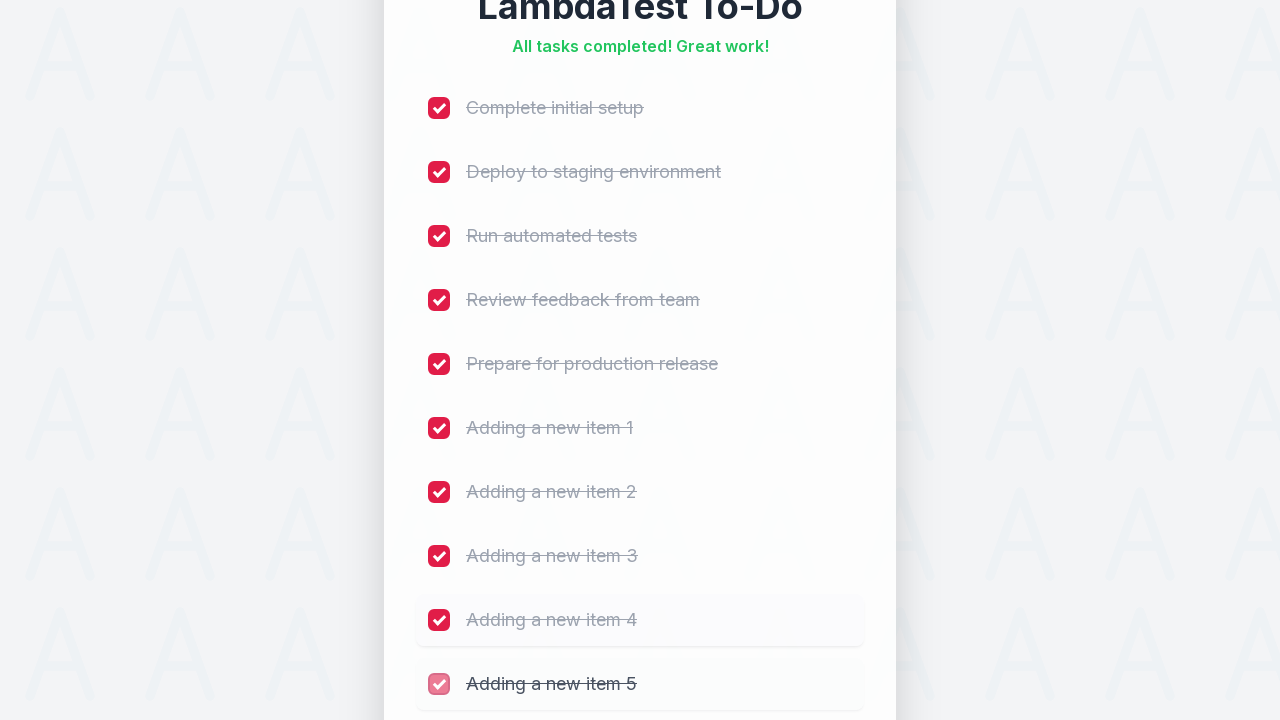

Waited 300ms for item 10 completion to register
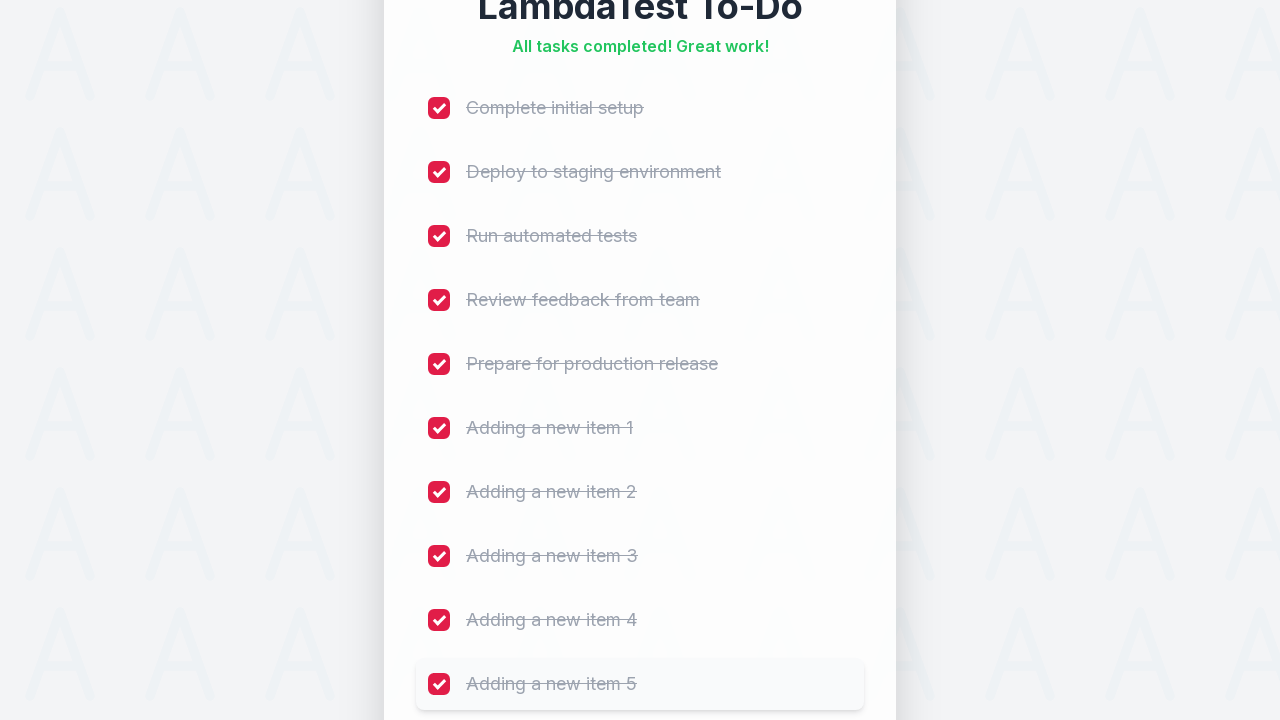

Verified remaining count display loaded showing 0 of 10 items remaining
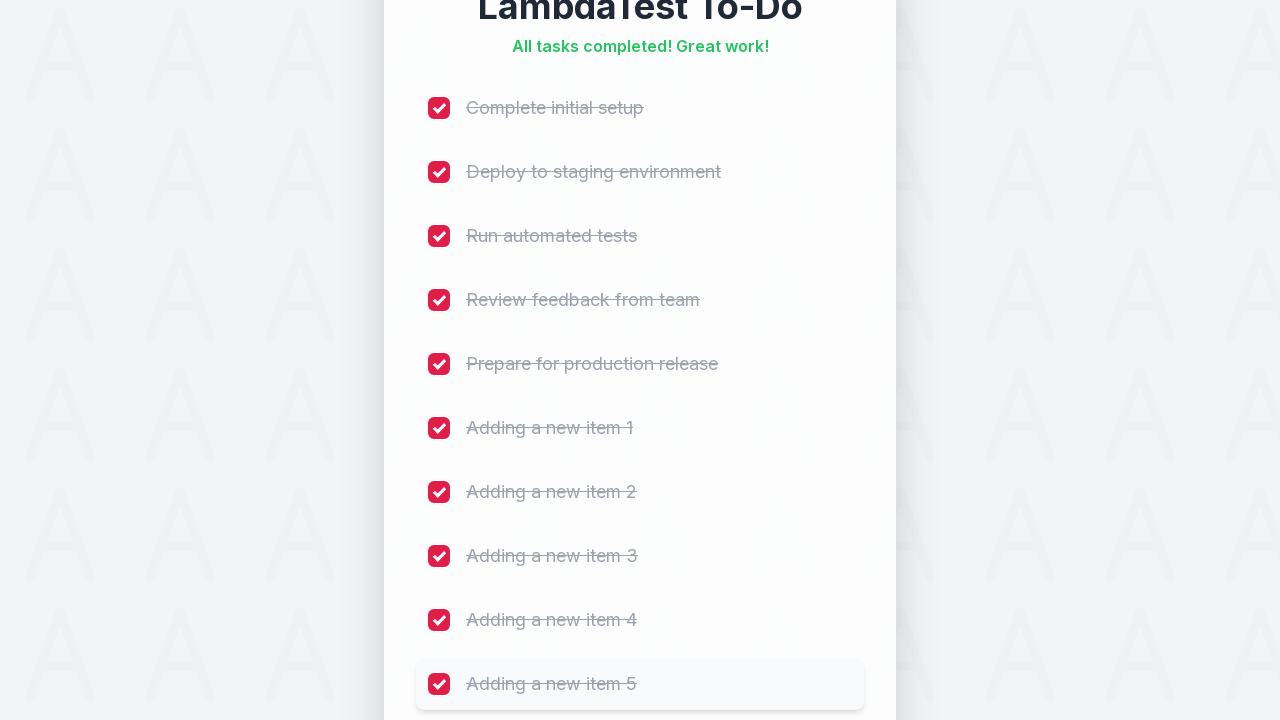

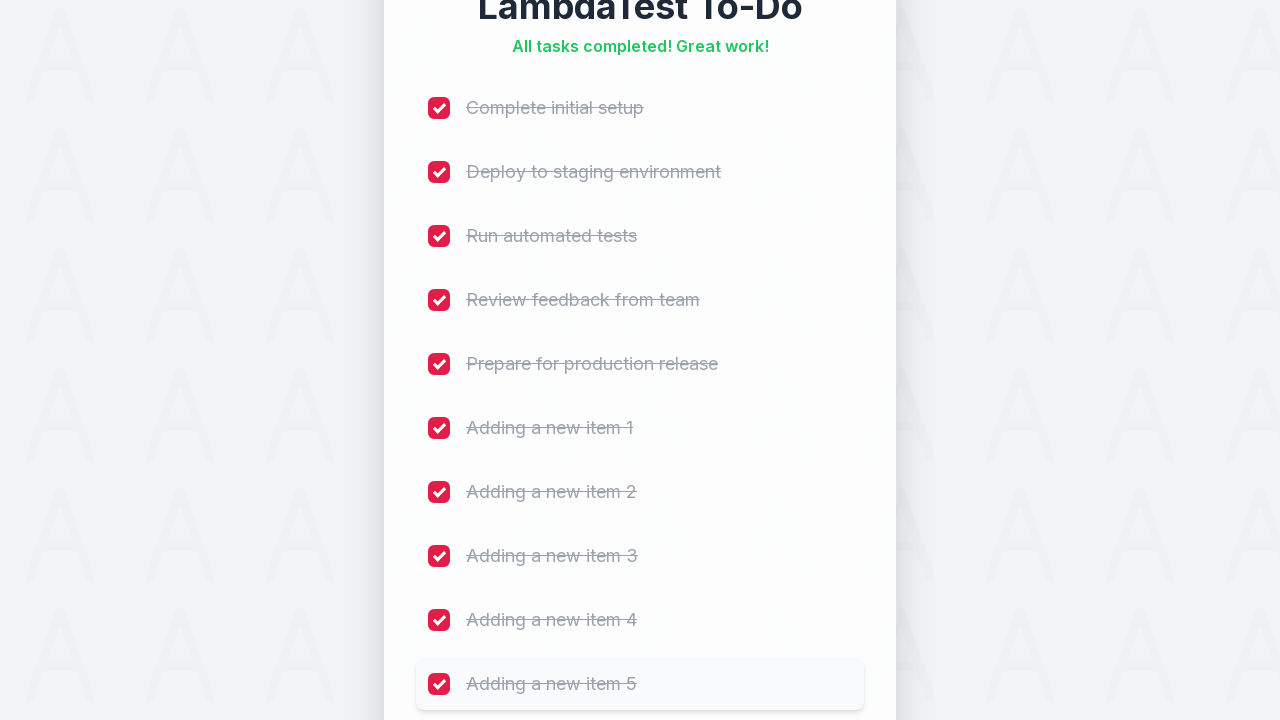